Tests JavaScript-based scrolling functionality by scrolling down the page 10 times and then scrolling back up 10 times on the ActiTime license agreement page.

Starting URL: https://www.actitime.com/license-agreement

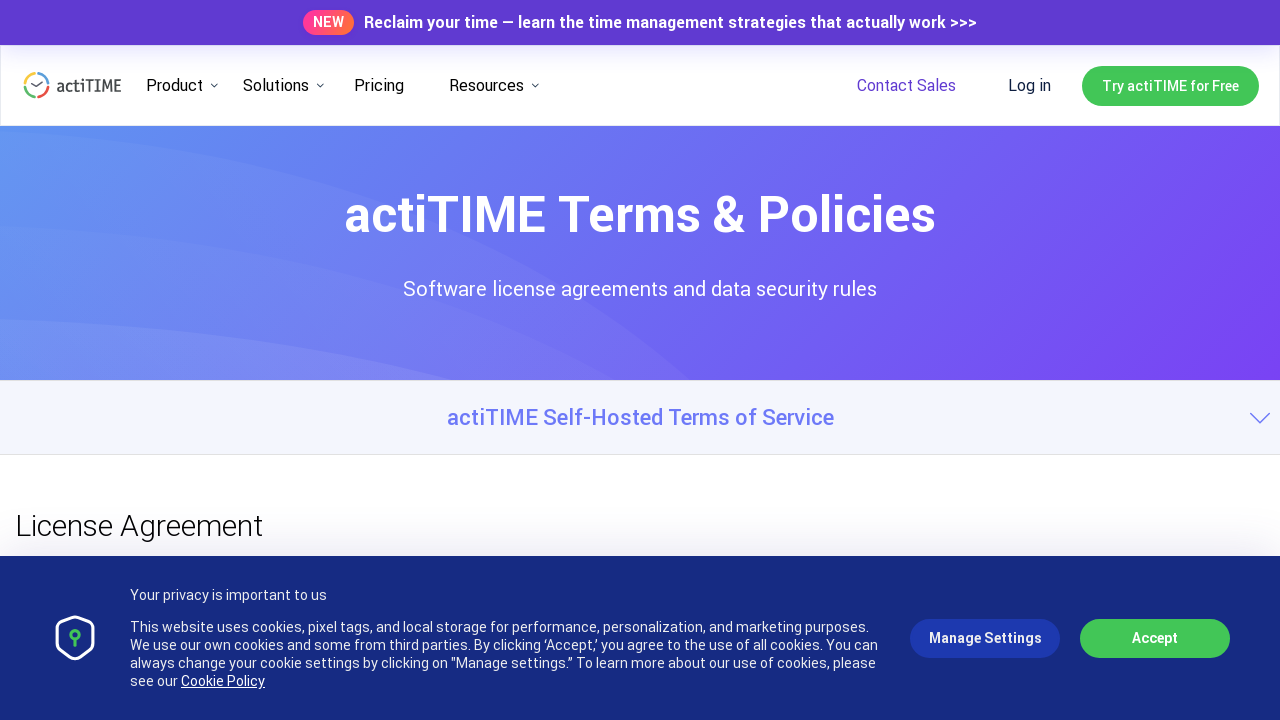

Navigated to ActiTime license agreement page
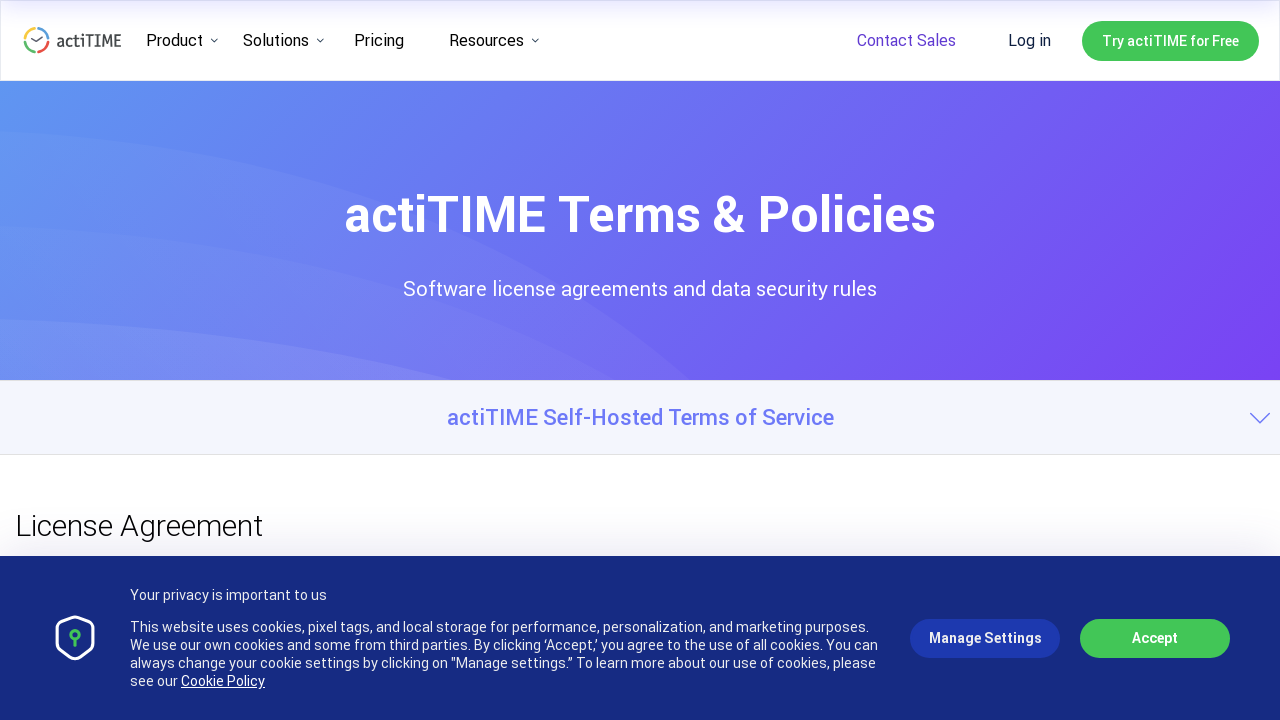

Scrolled down the page (iteration 1/10)
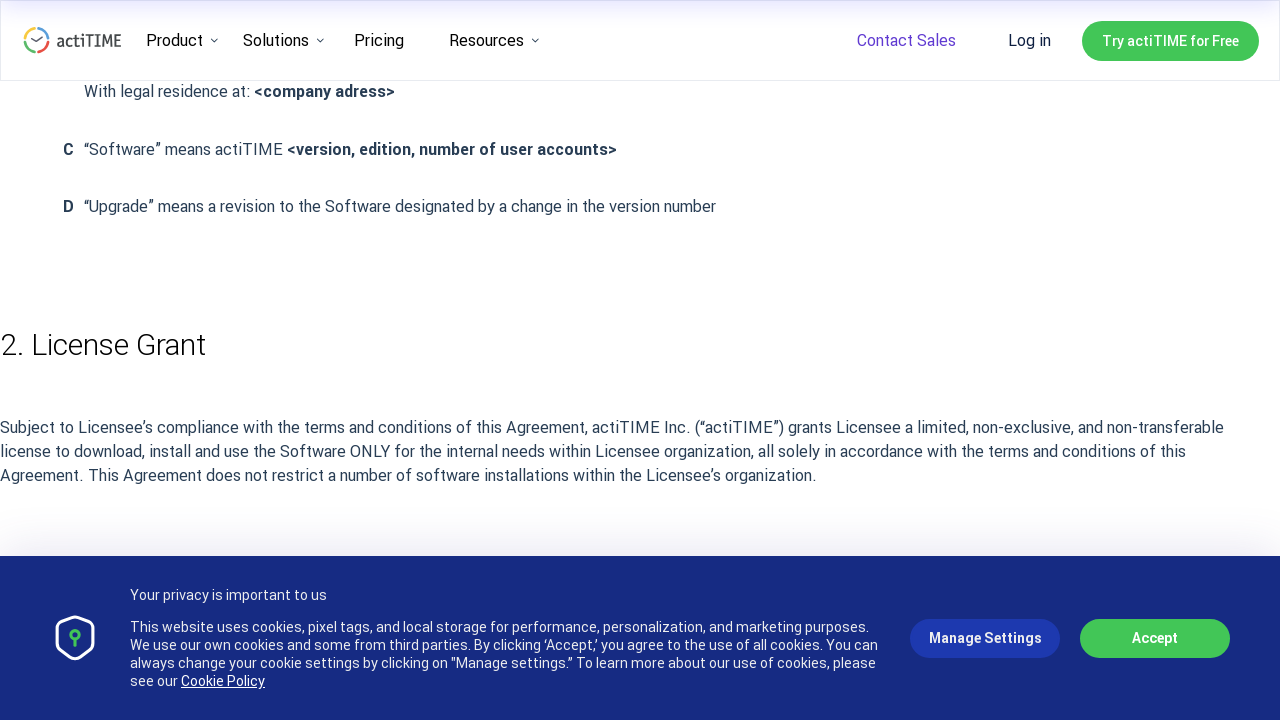

Waited 500ms after scrolling down (iteration 1/10)
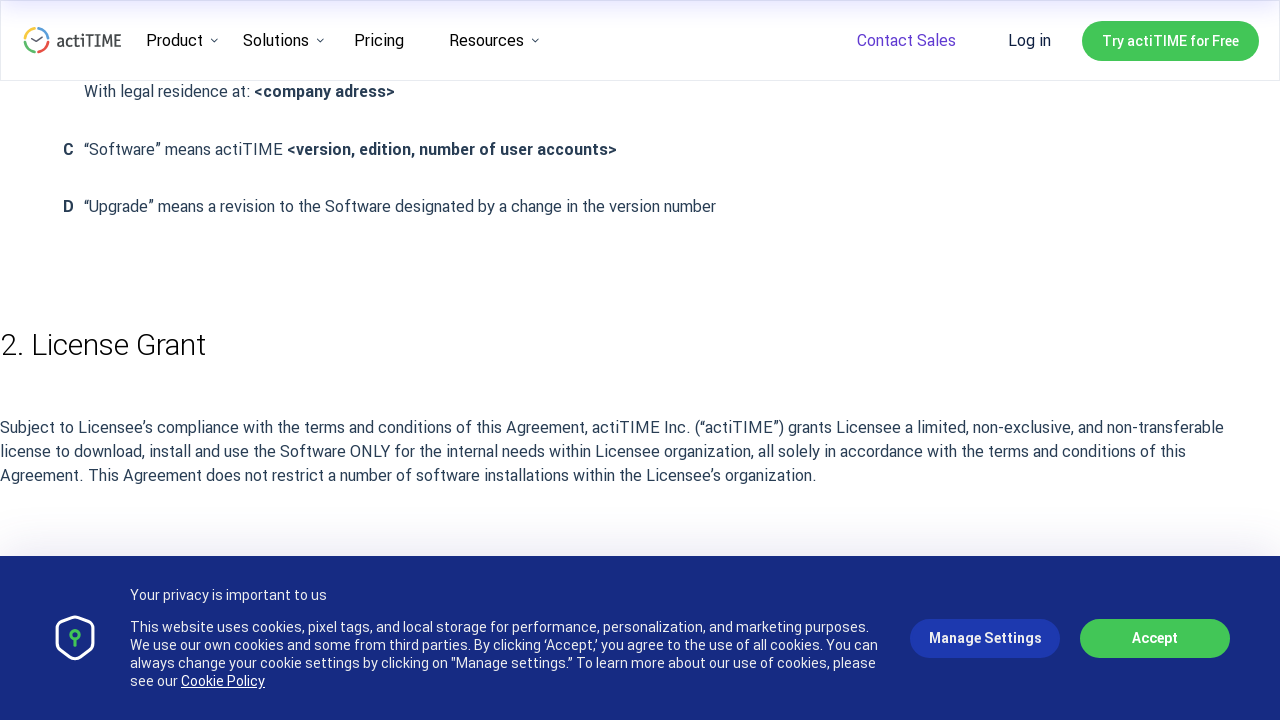

Scrolled down the page (iteration 2/10)
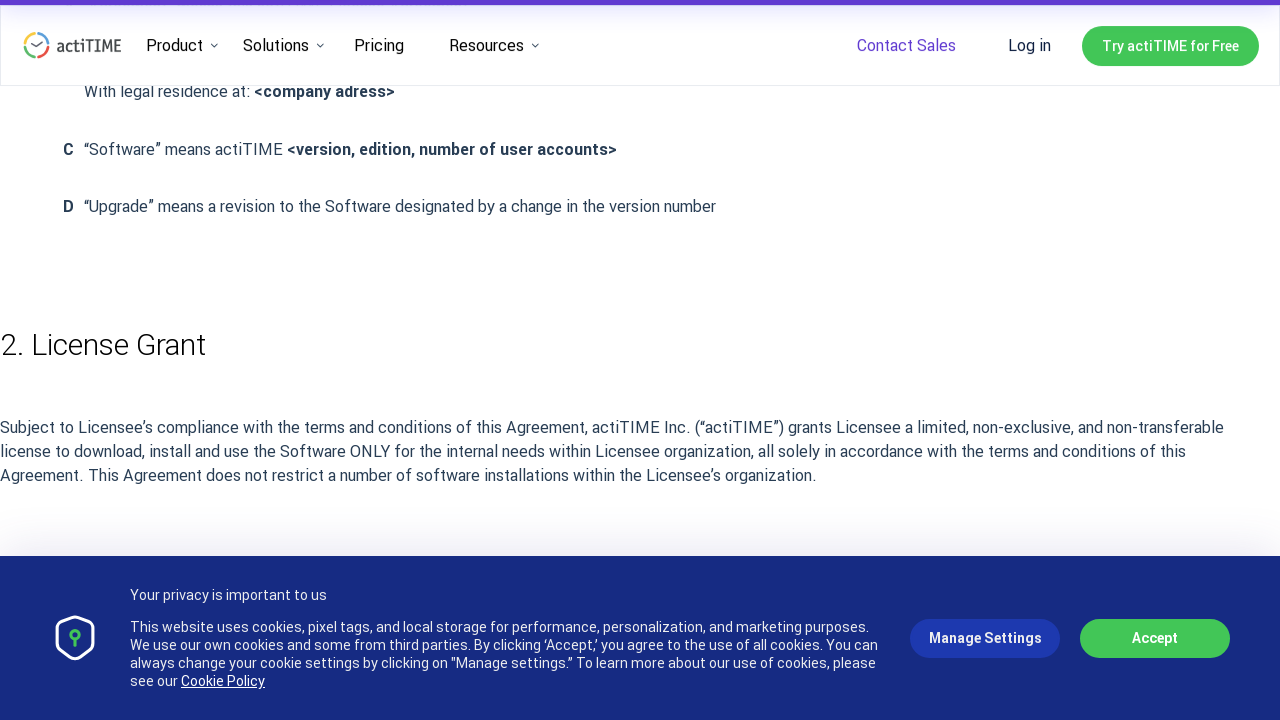

Waited 500ms after scrolling down (iteration 2/10)
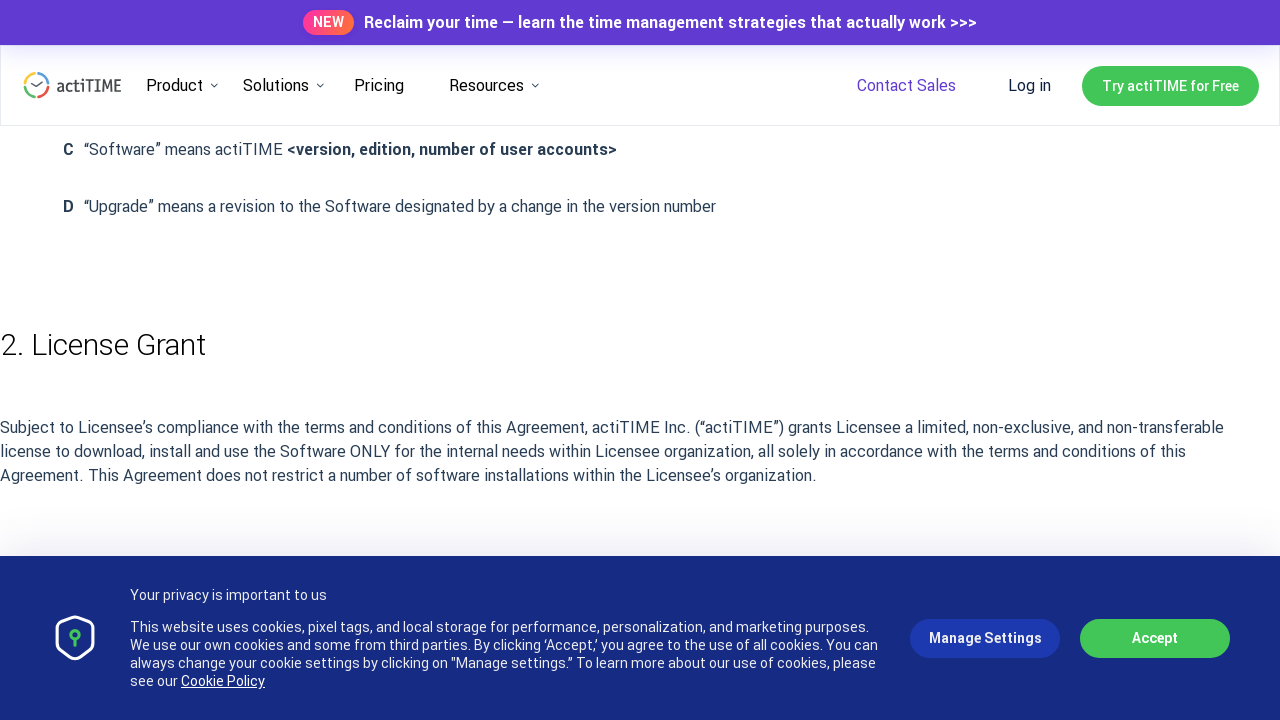

Scrolled down the page (iteration 3/10)
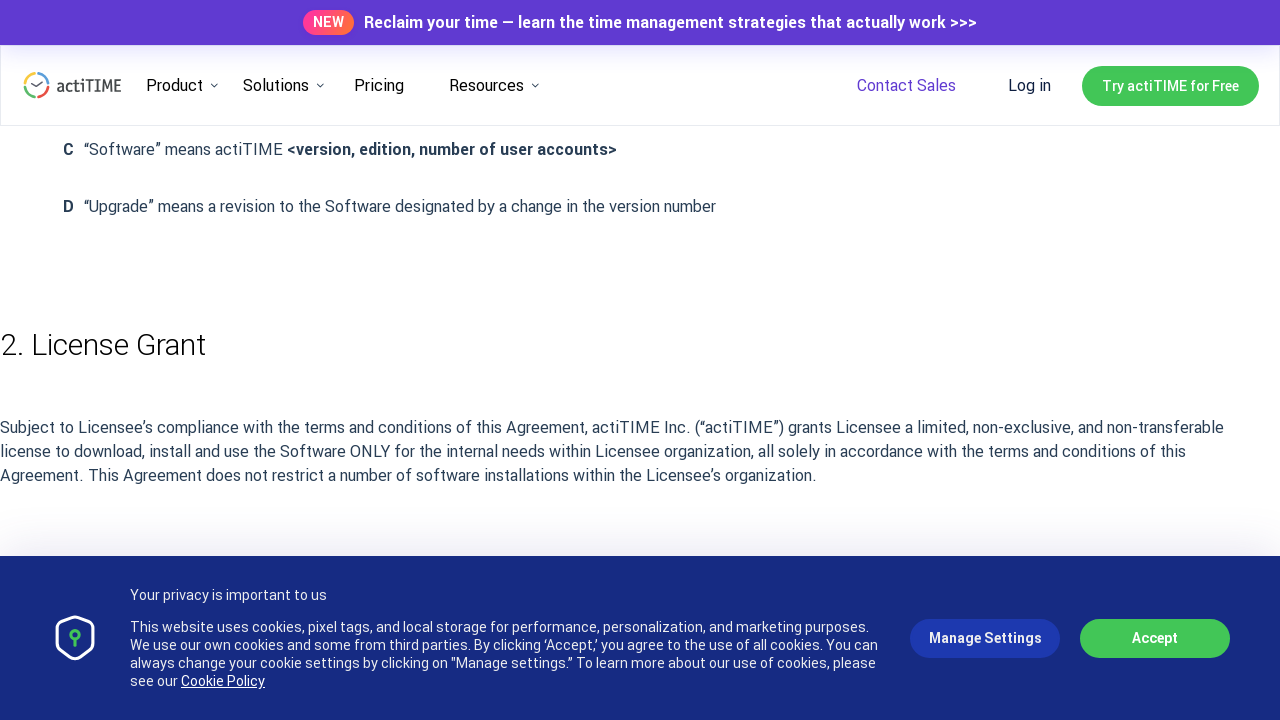

Waited 500ms after scrolling down (iteration 3/10)
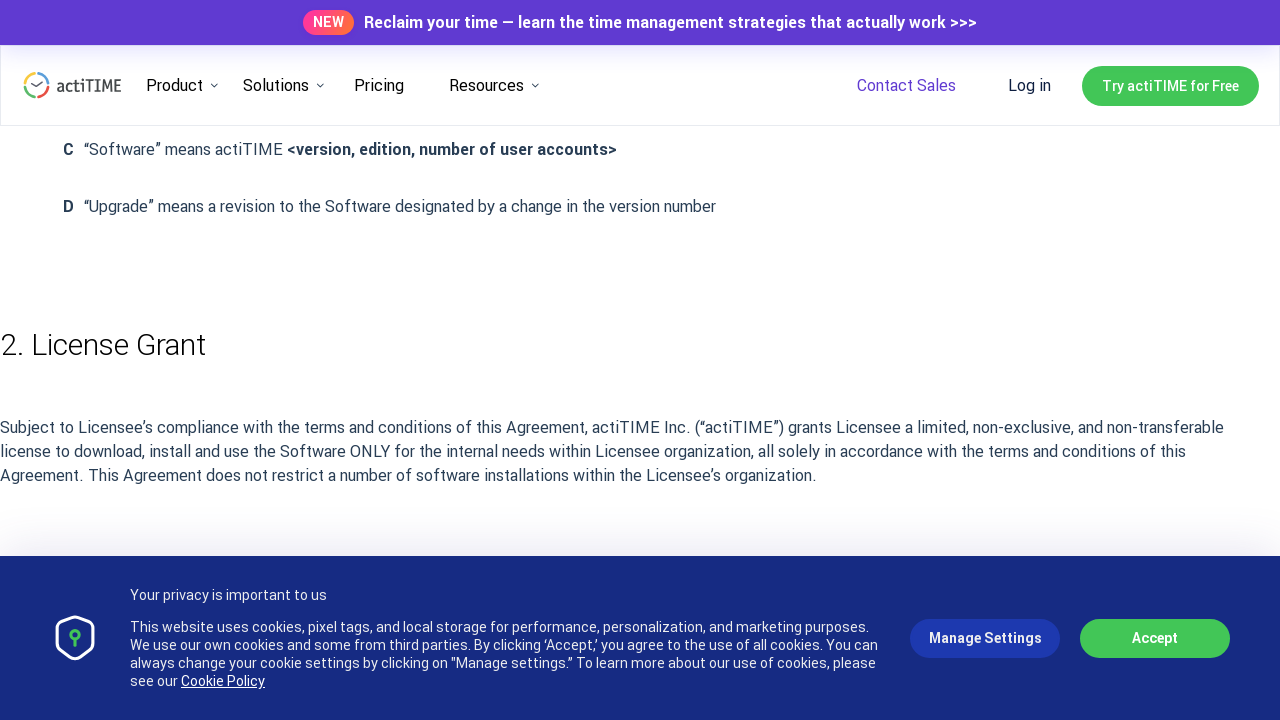

Scrolled down the page (iteration 4/10)
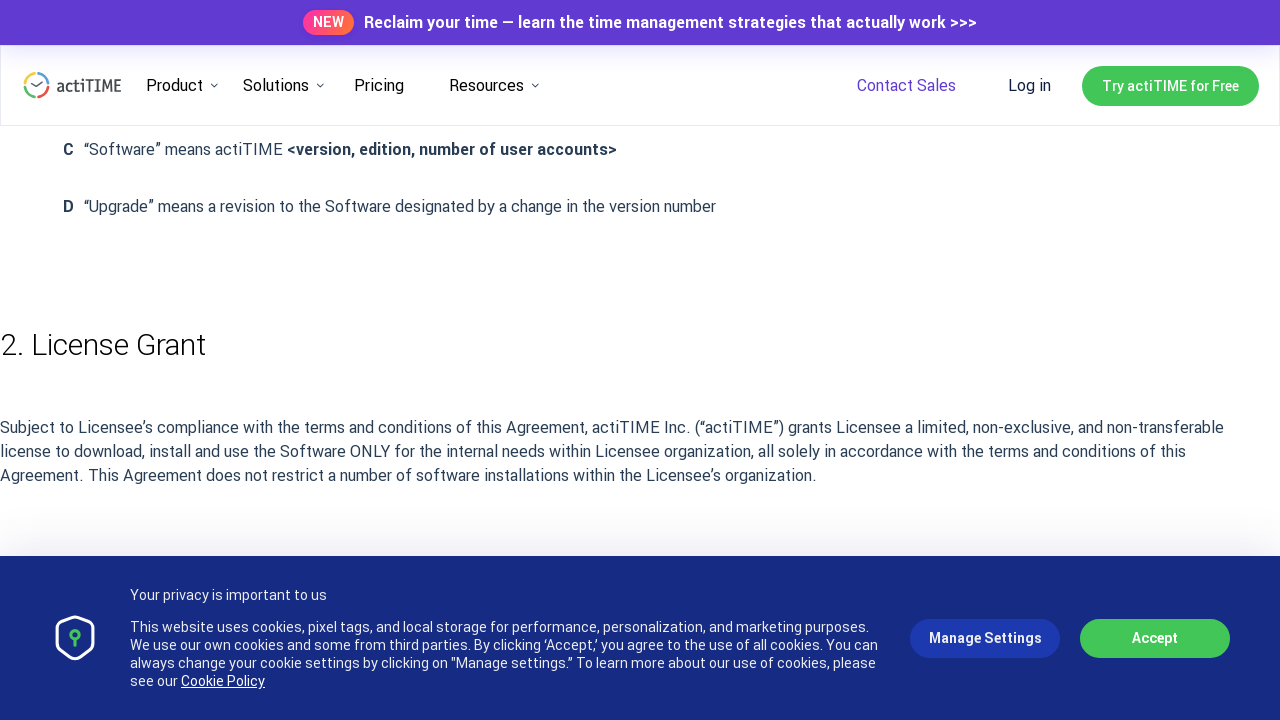

Waited 500ms after scrolling down (iteration 4/10)
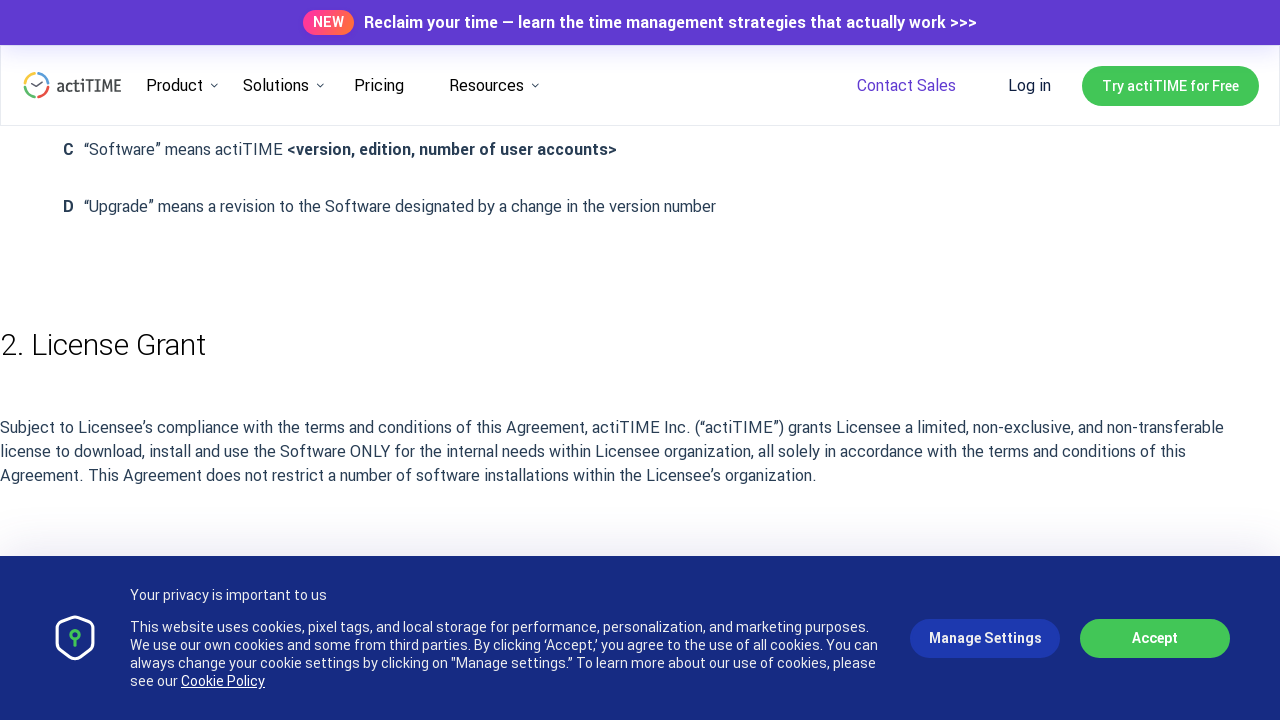

Scrolled down the page (iteration 5/10)
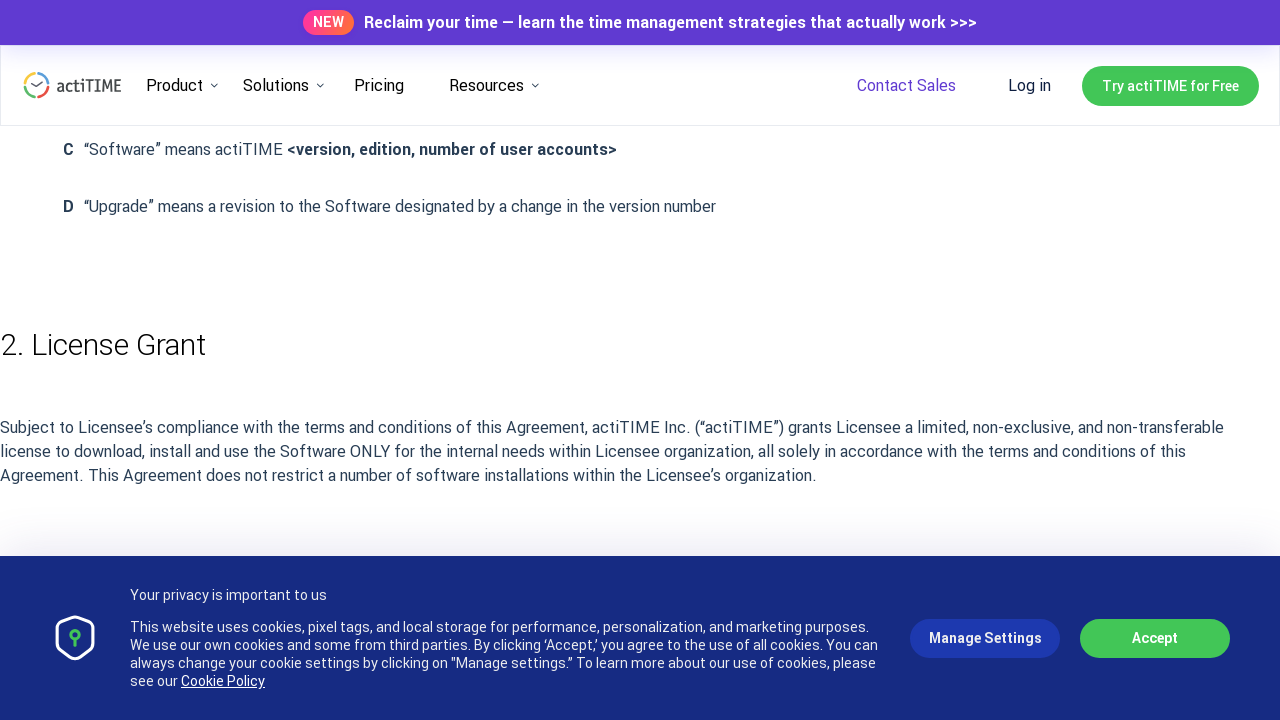

Waited 500ms after scrolling down (iteration 5/10)
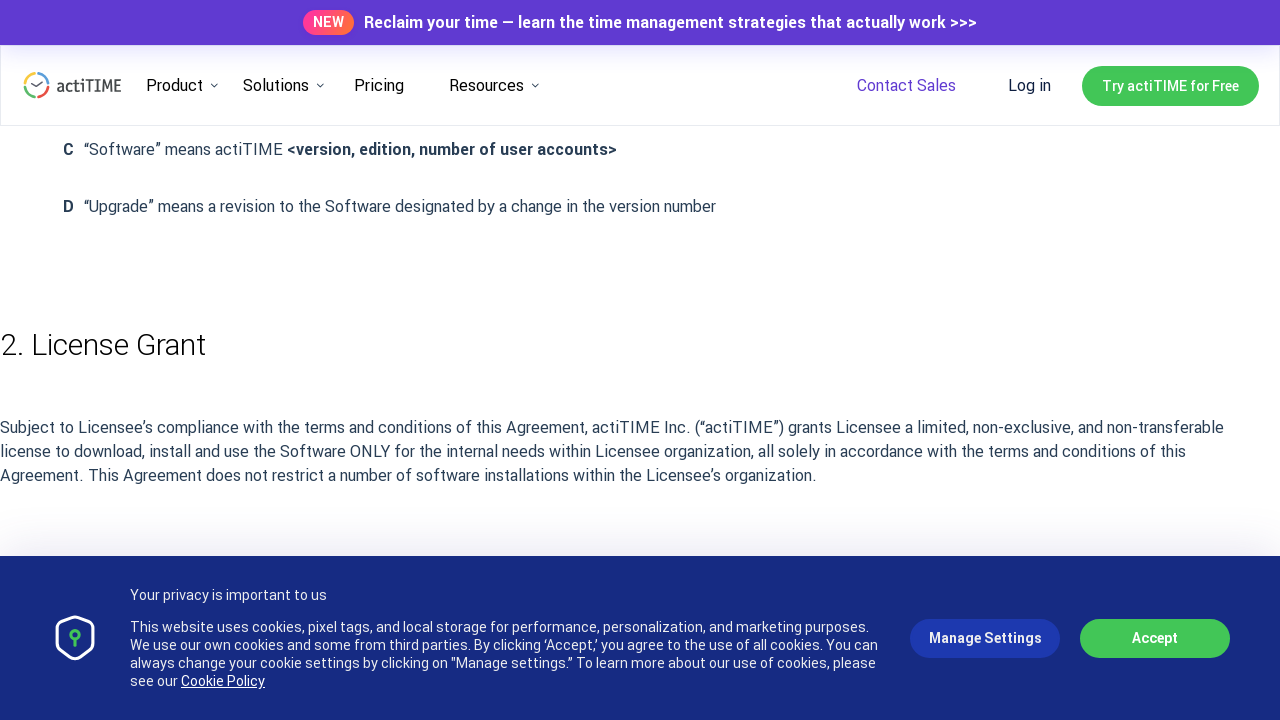

Scrolled down the page (iteration 6/10)
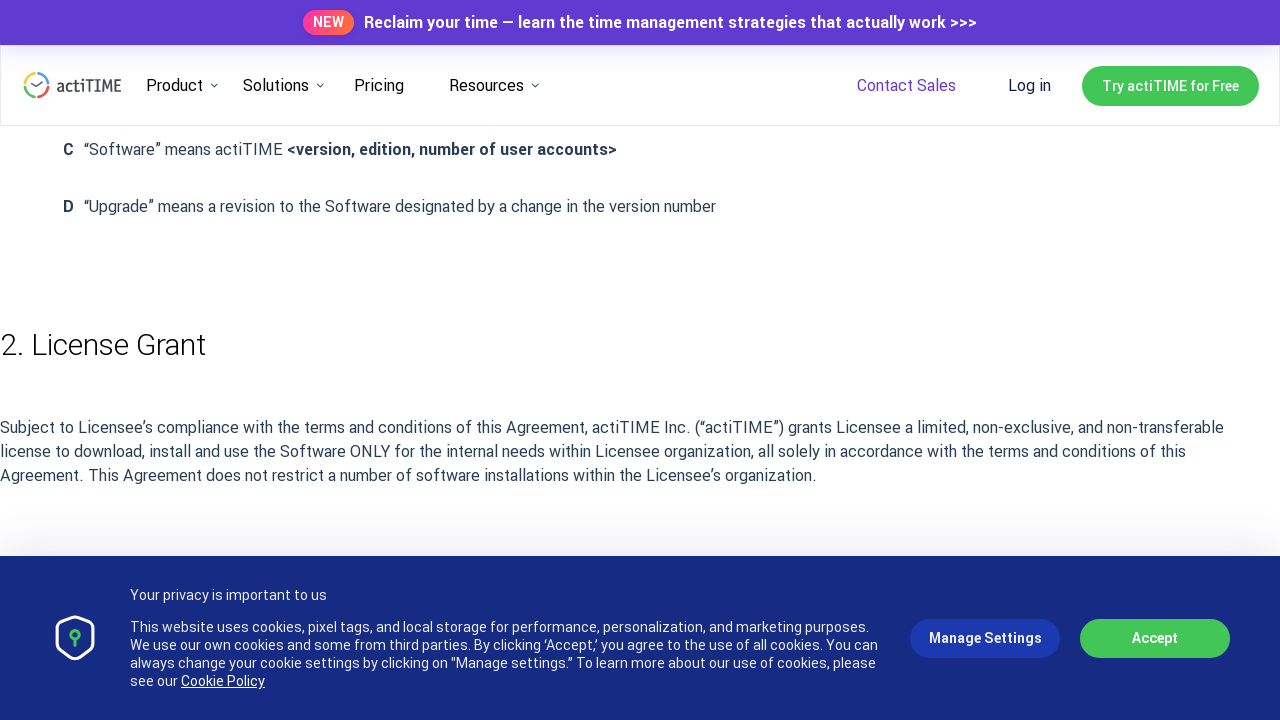

Waited 500ms after scrolling down (iteration 6/10)
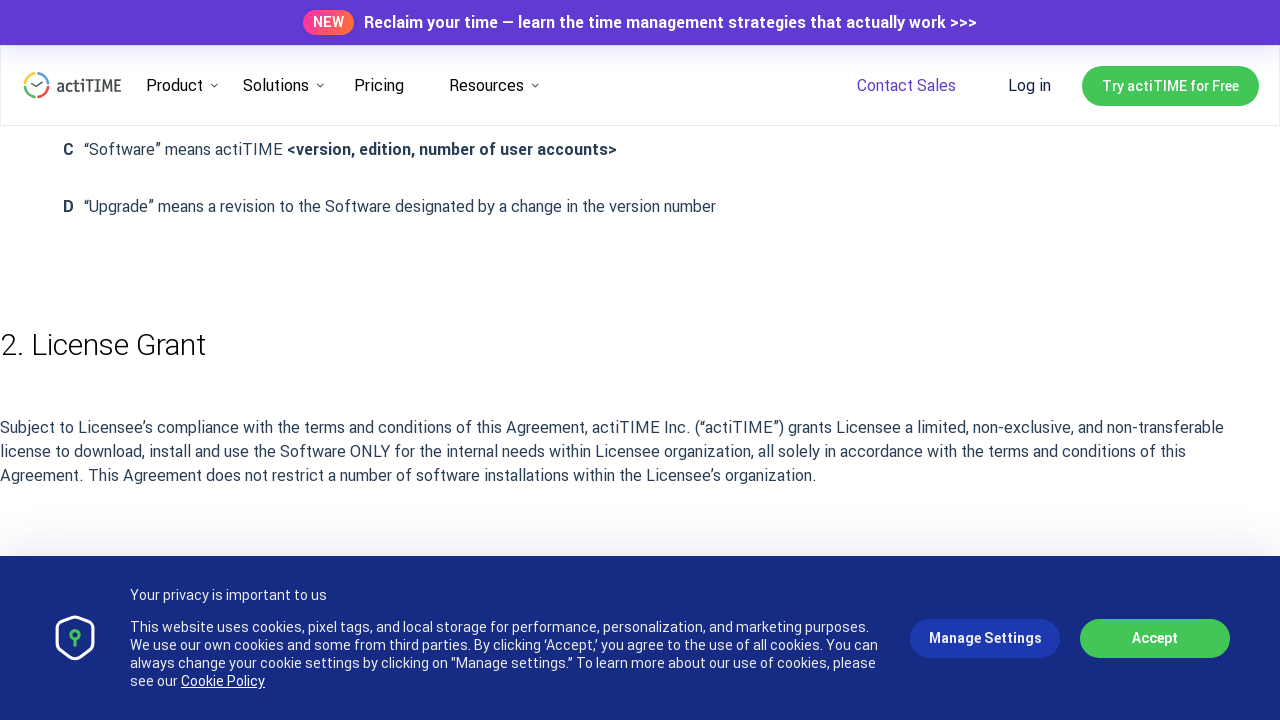

Scrolled down the page (iteration 7/10)
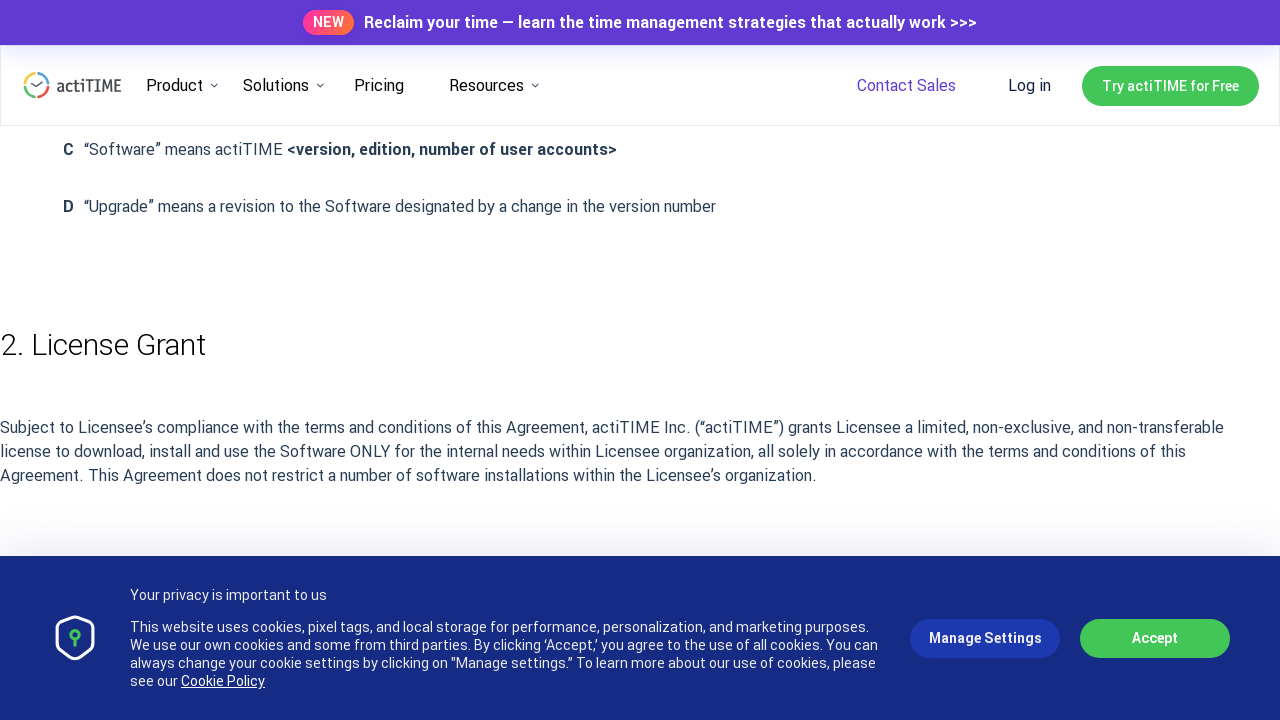

Waited 500ms after scrolling down (iteration 7/10)
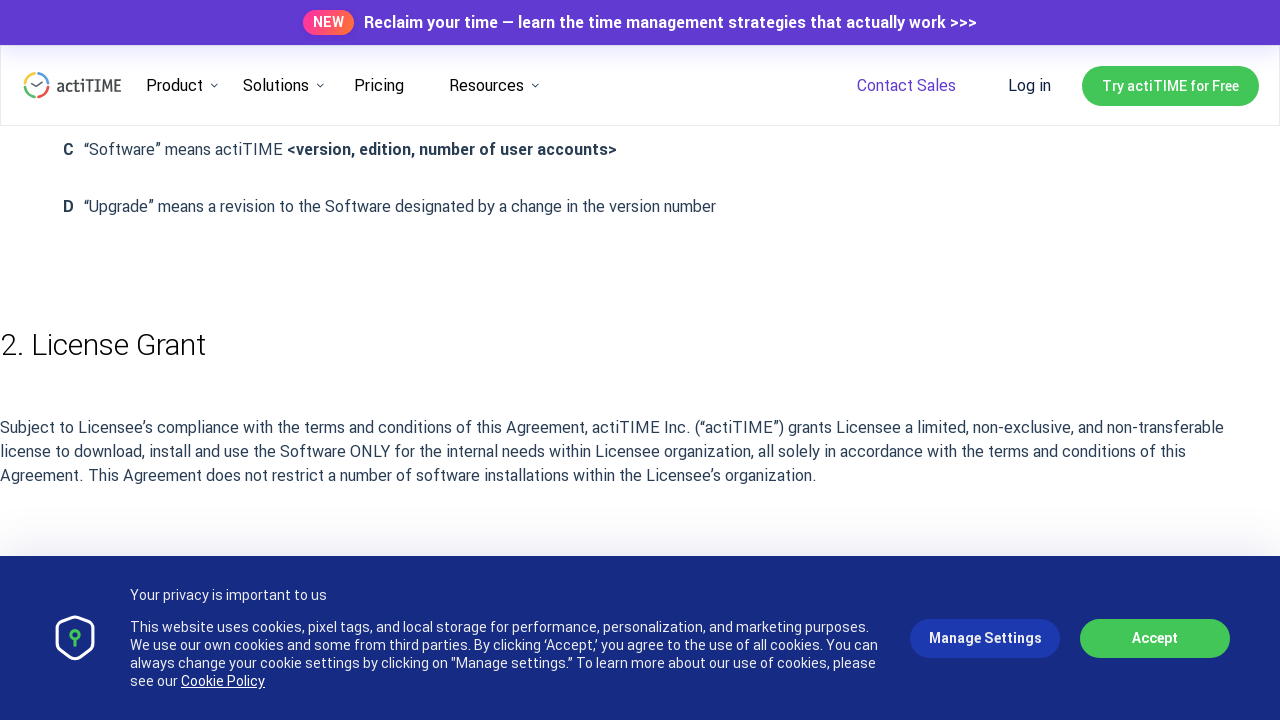

Scrolled down the page (iteration 8/10)
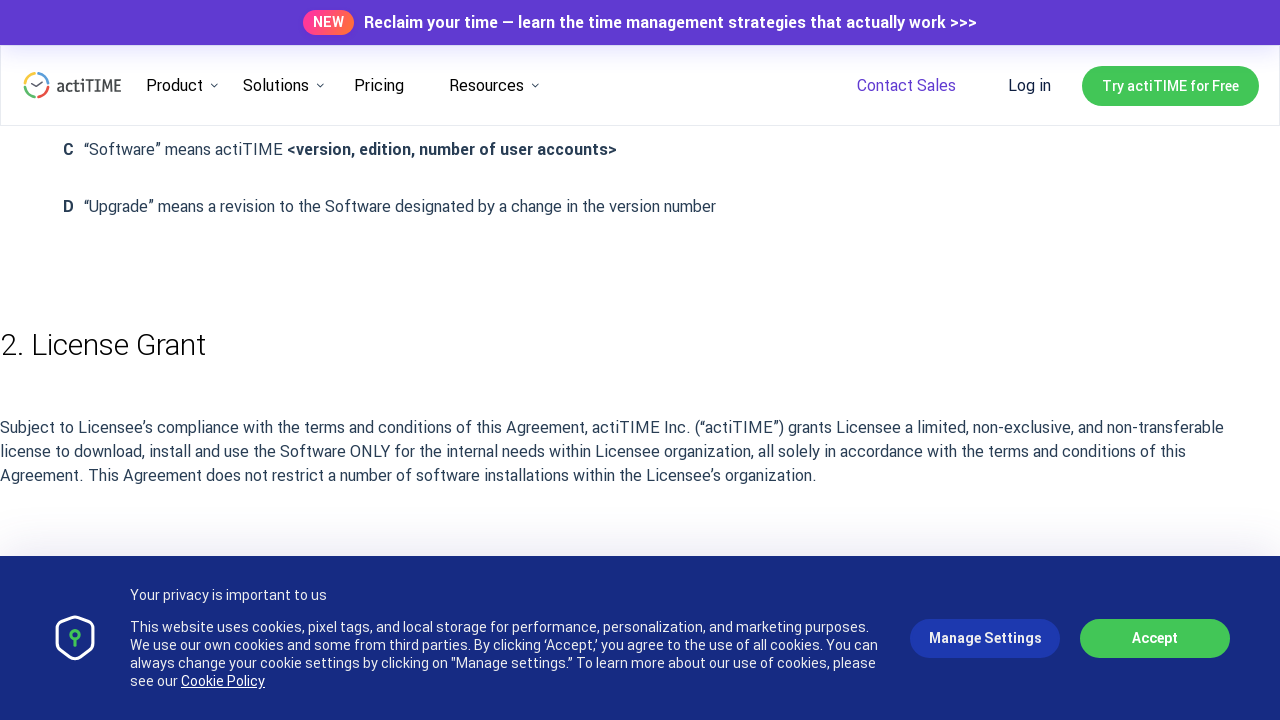

Waited 500ms after scrolling down (iteration 8/10)
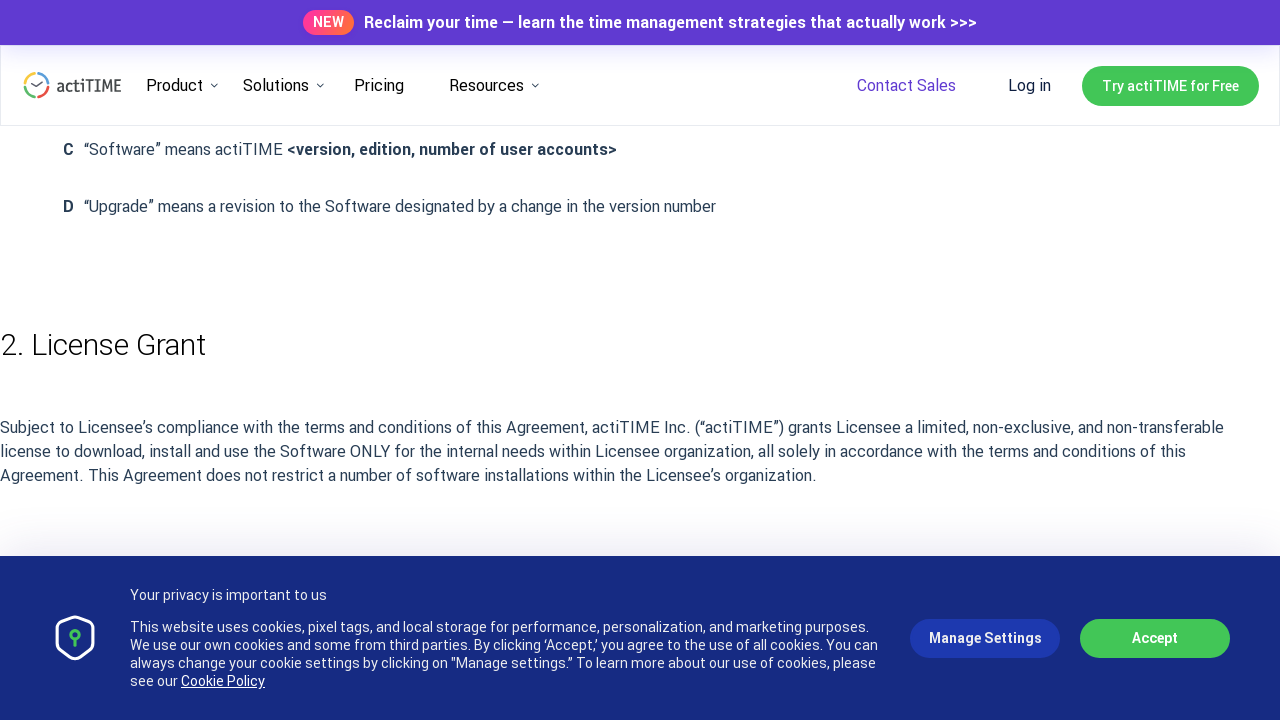

Scrolled down the page (iteration 9/10)
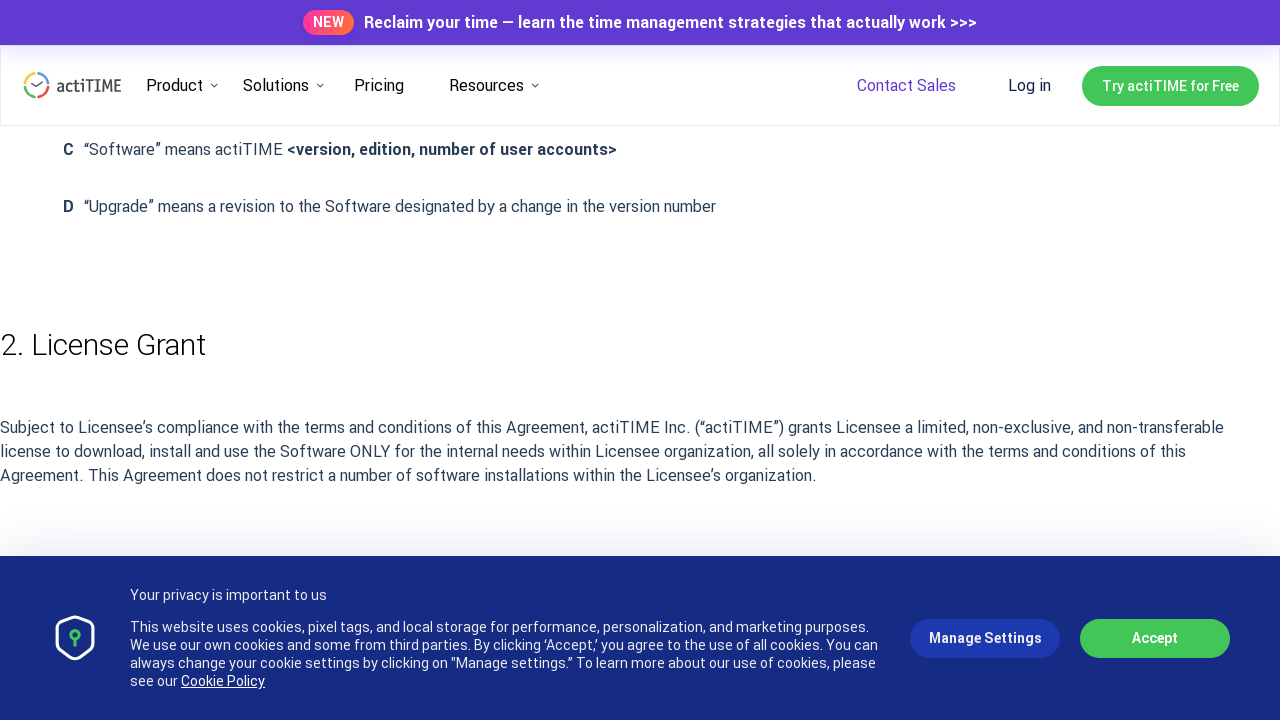

Waited 500ms after scrolling down (iteration 9/10)
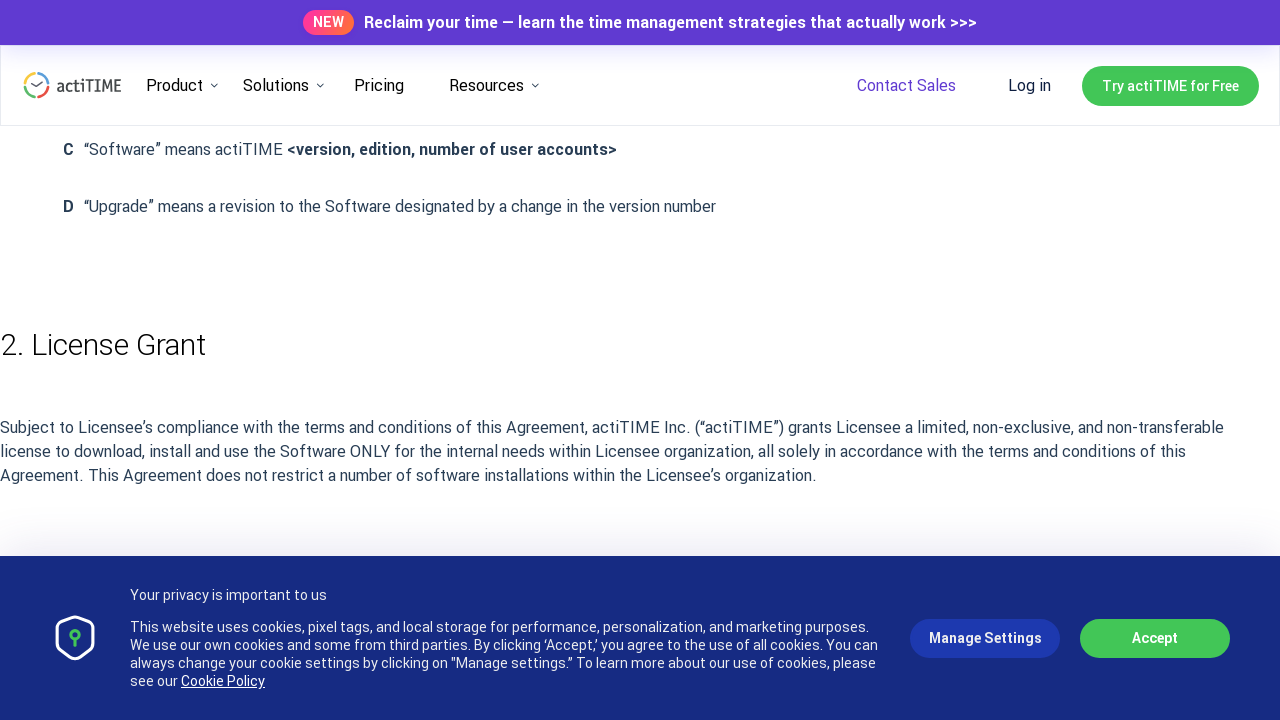

Scrolled down the page (iteration 10/10)
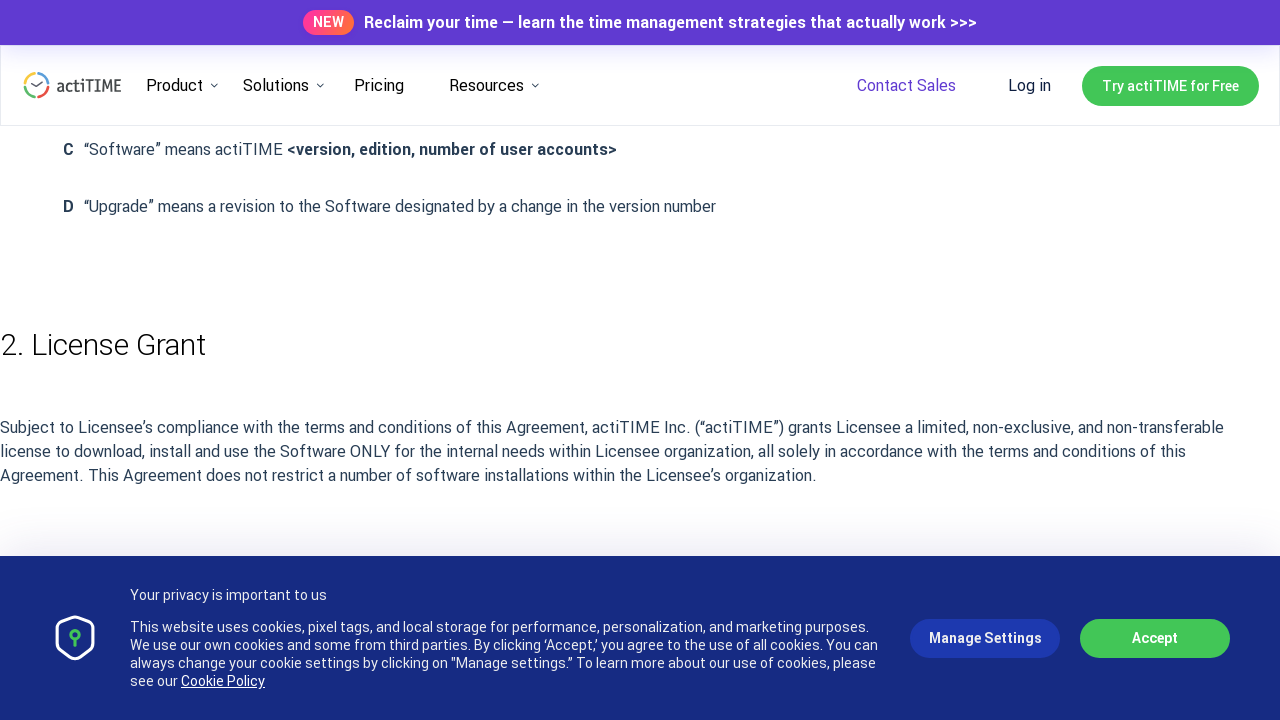

Waited 500ms after scrolling down (iteration 10/10)
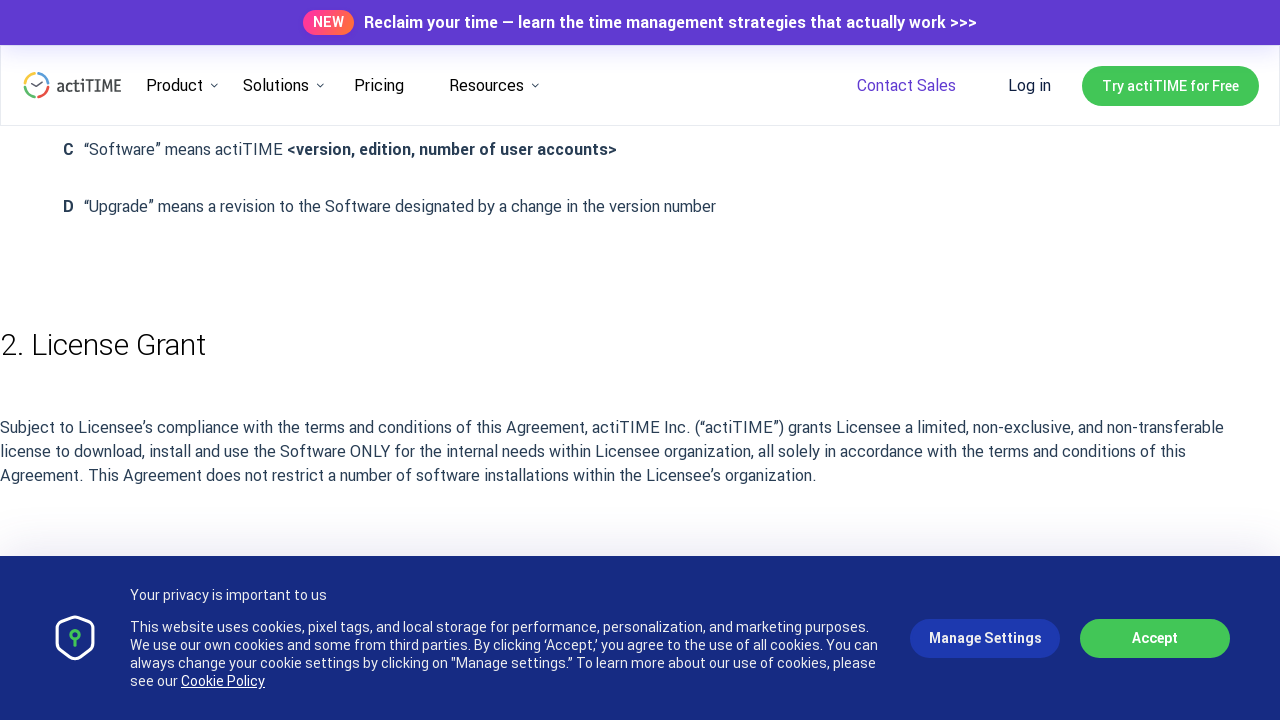

Scrolled back up the page (iteration 1/10)
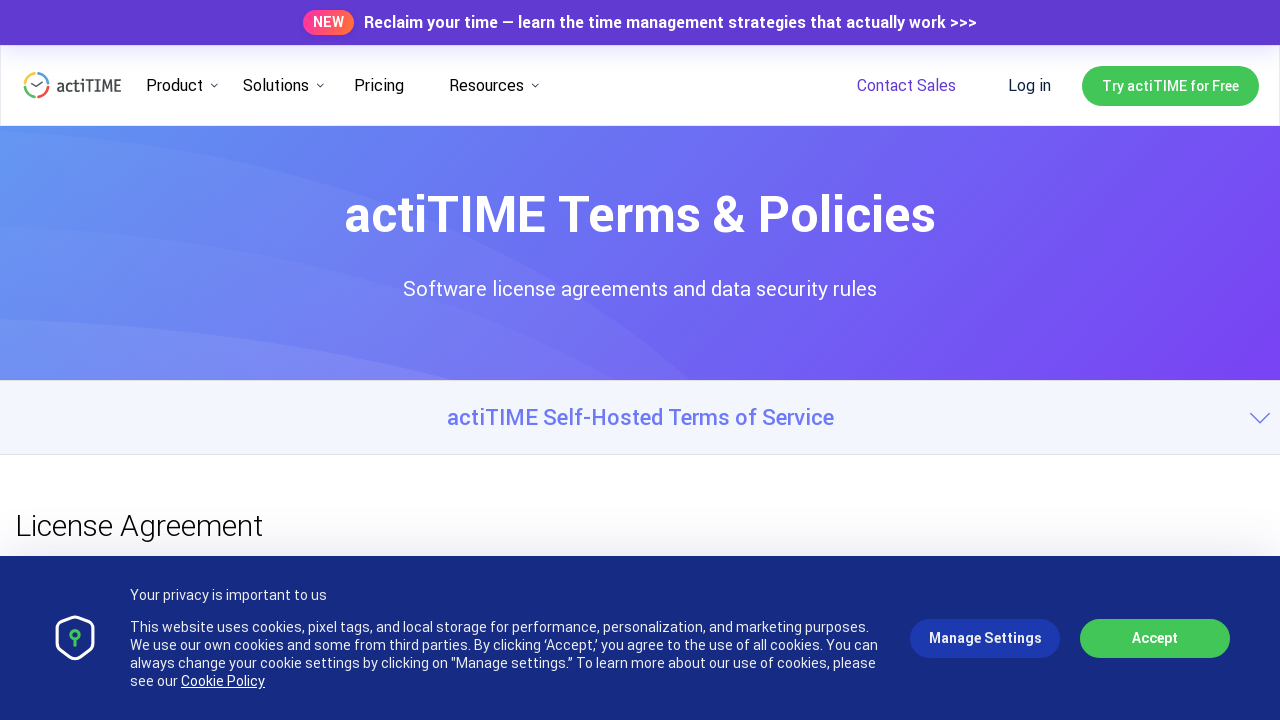

Waited 500ms after scrolling up (iteration 1/10)
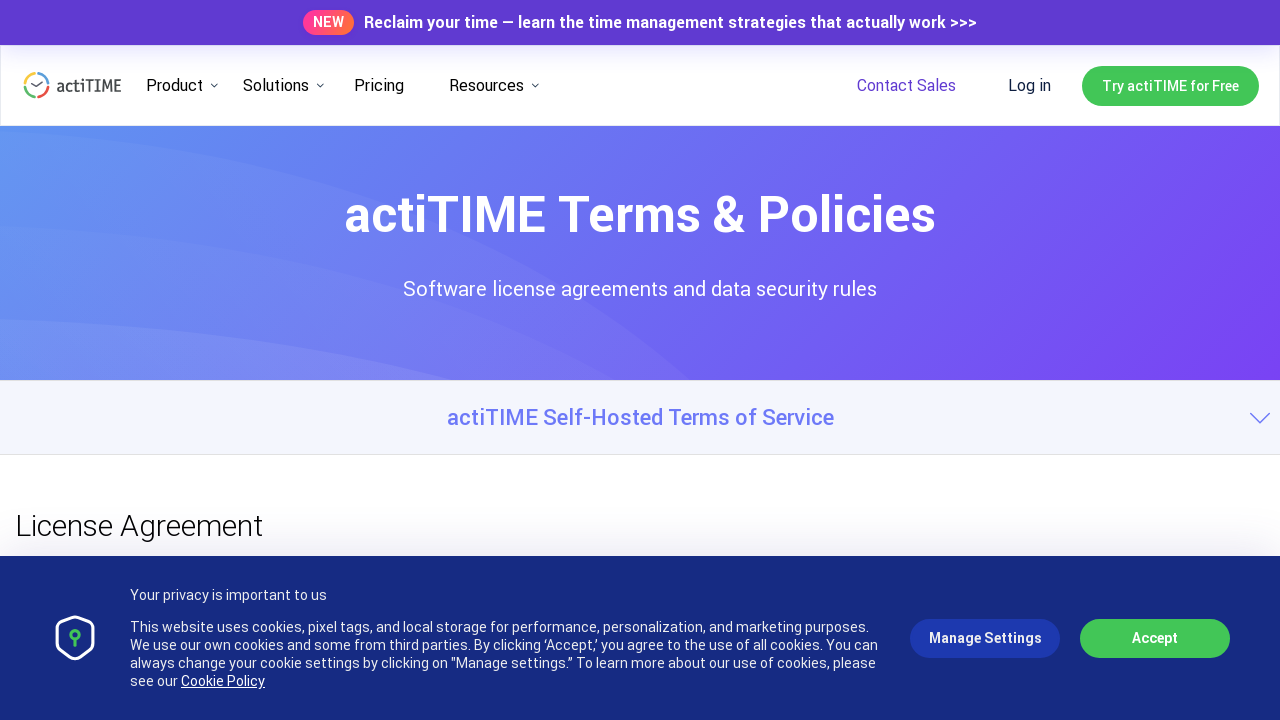

Scrolled back up the page (iteration 2/10)
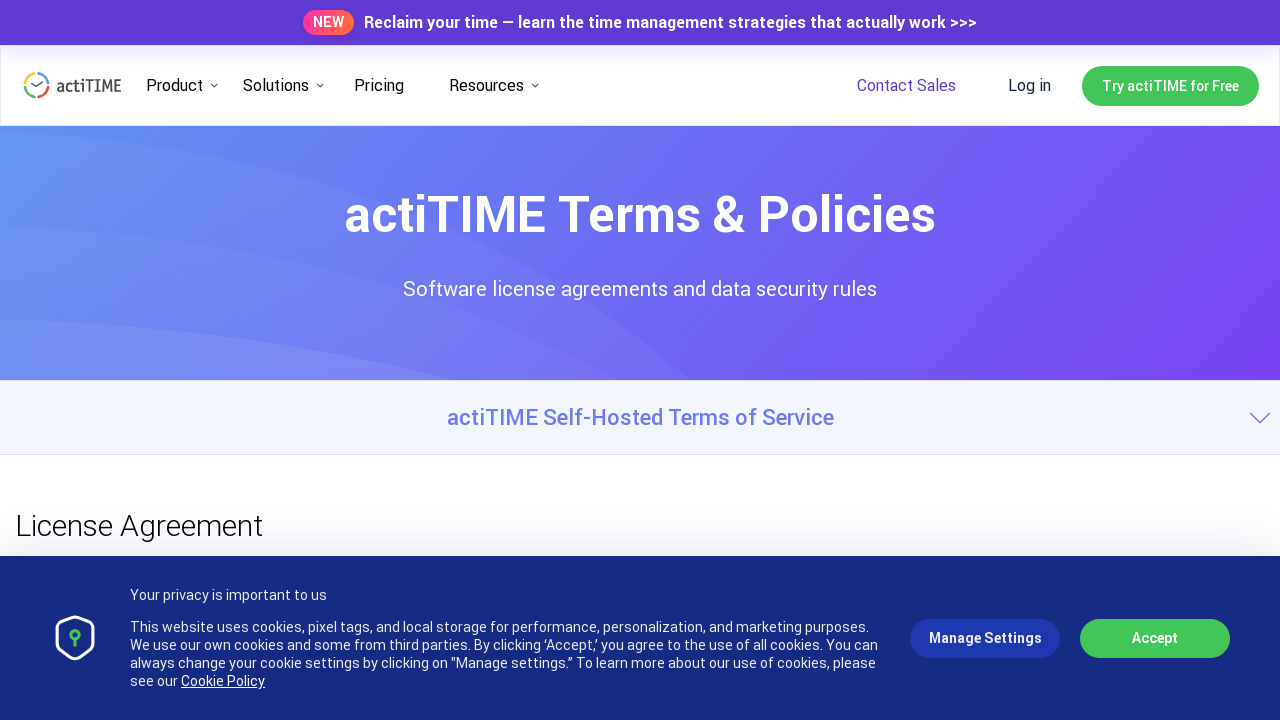

Waited 500ms after scrolling up (iteration 2/10)
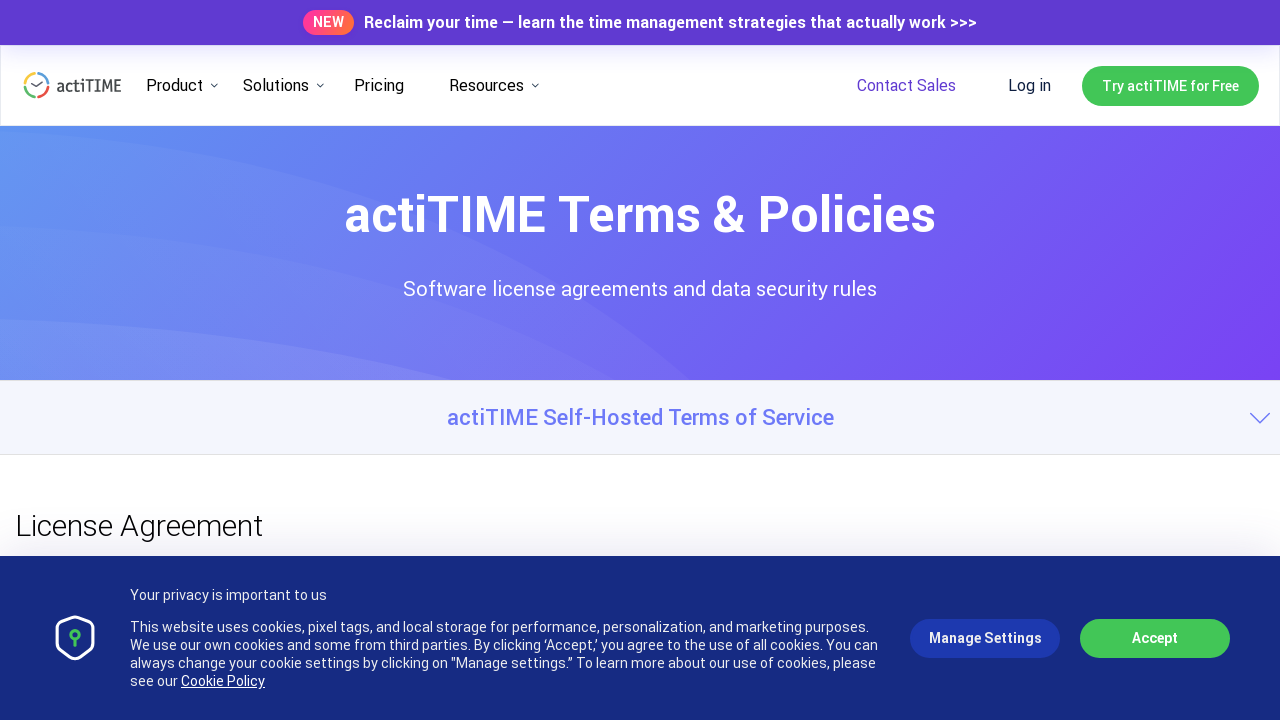

Scrolled back up the page (iteration 3/10)
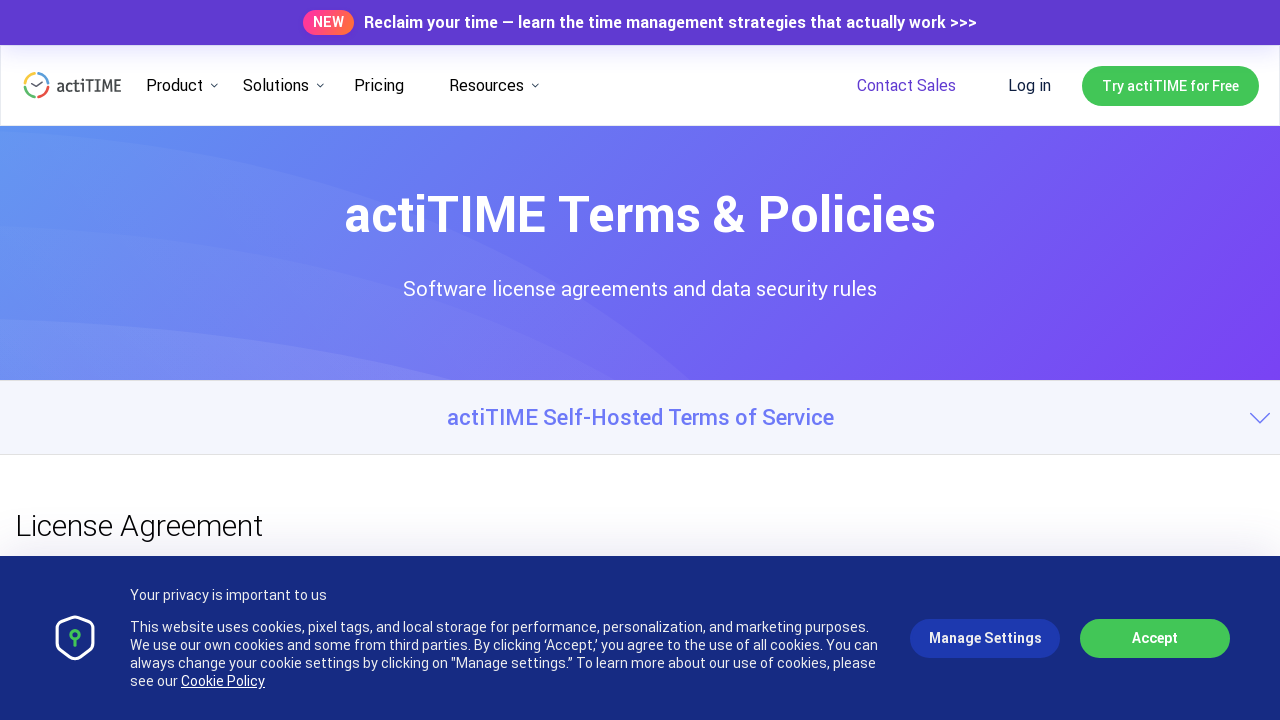

Waited 500ms after scrolling up (iteration 3/10)
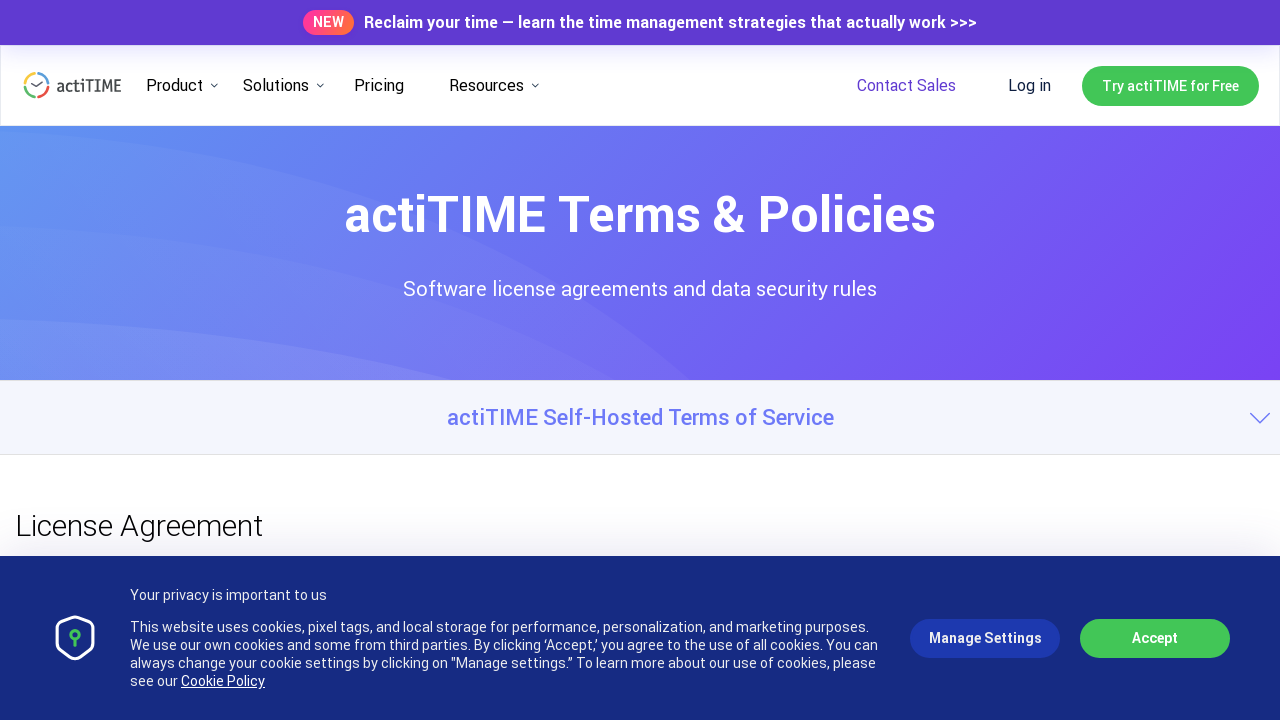

Scrolled back up the page (iteration 4/10)
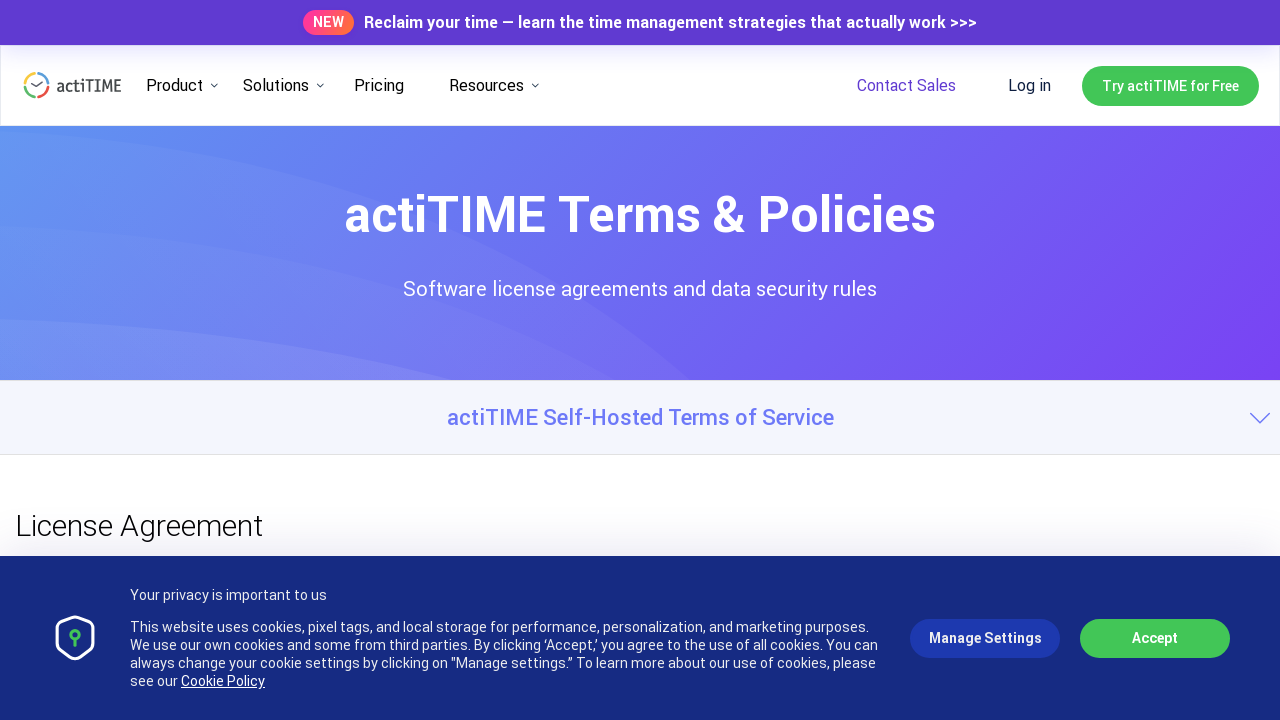

Waited 500ms after scrolling up (iteration 4/10)
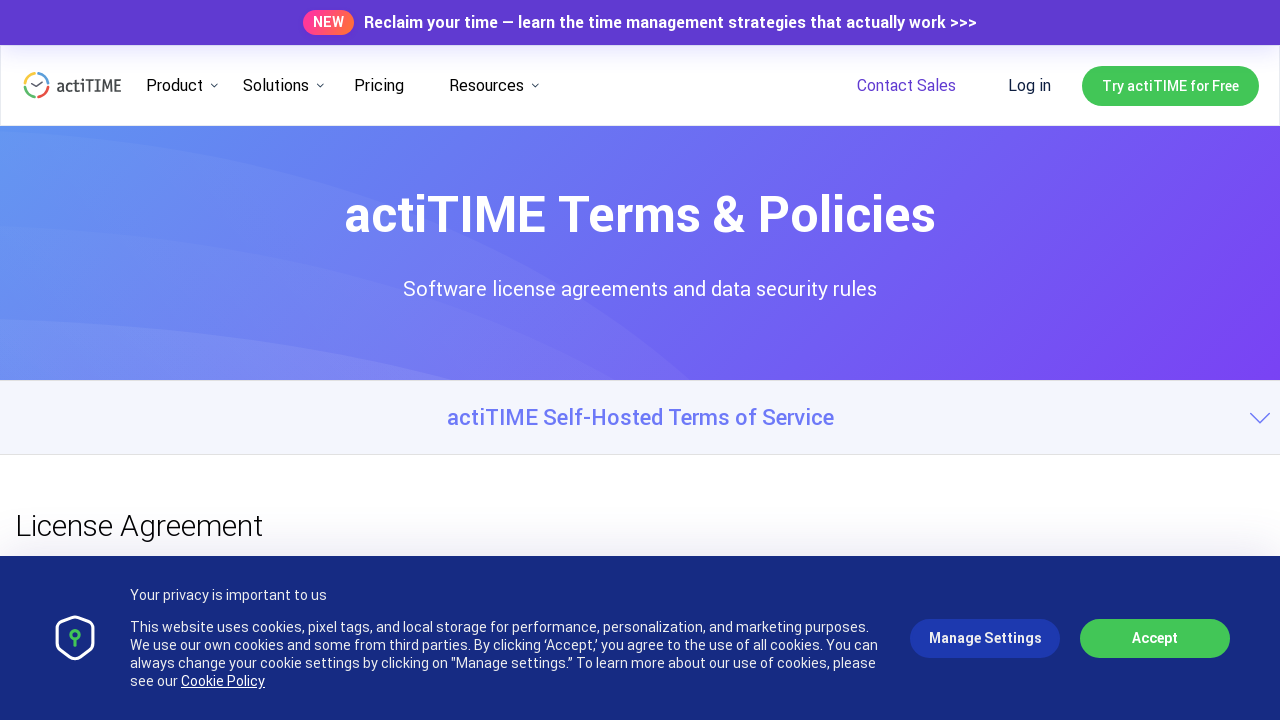

Scrolled back up the page (iteration 5/10)
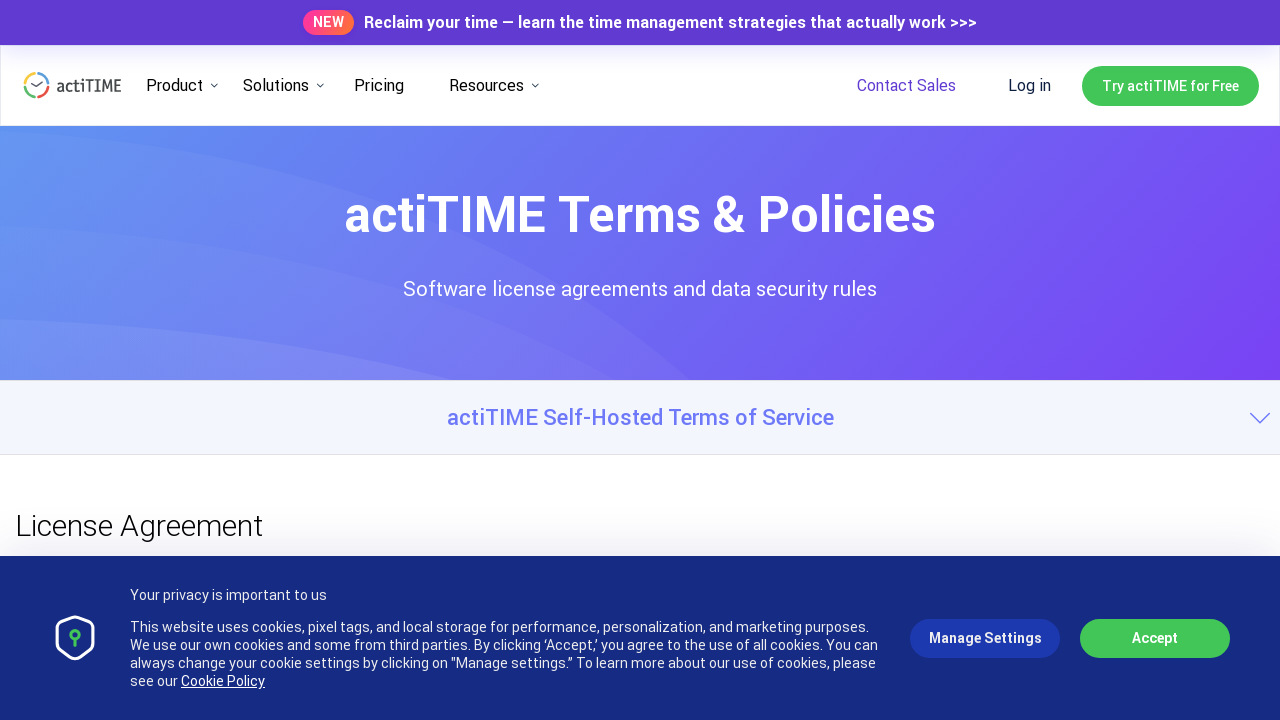

Waited 500ms after scrolling up (iteration 5/10)
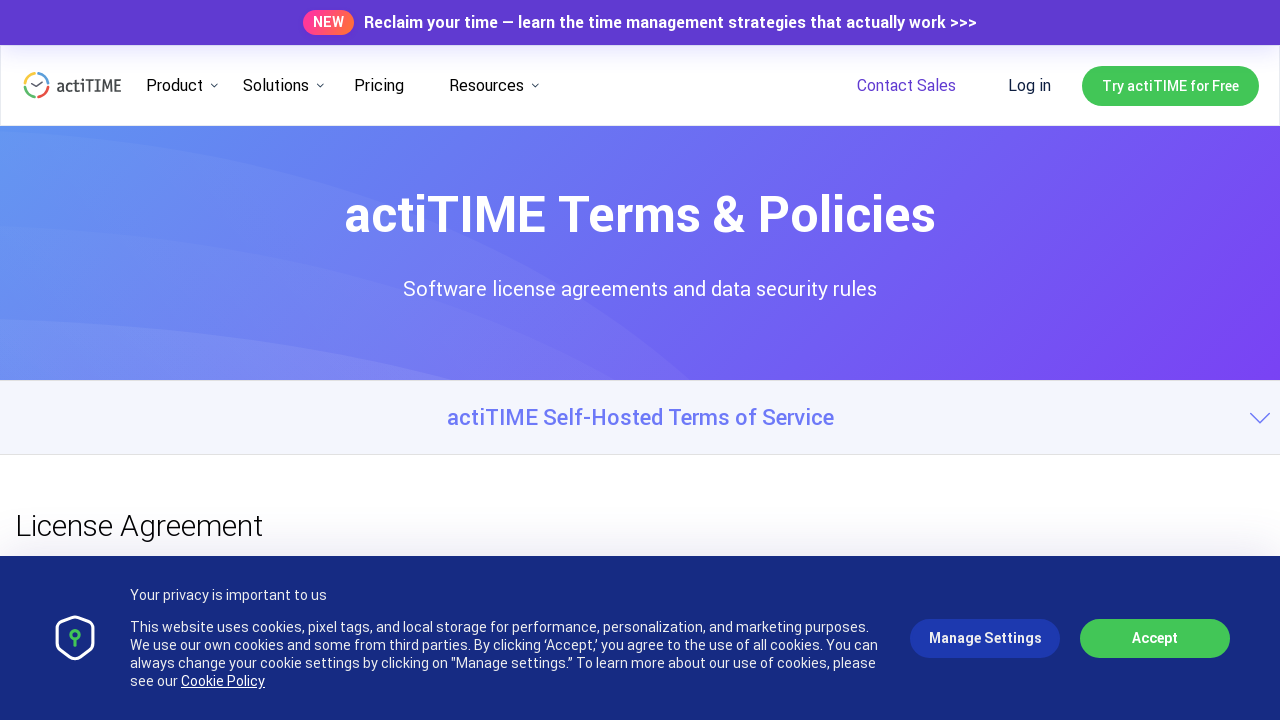

Scrolled back up the page (iteration 6/10)
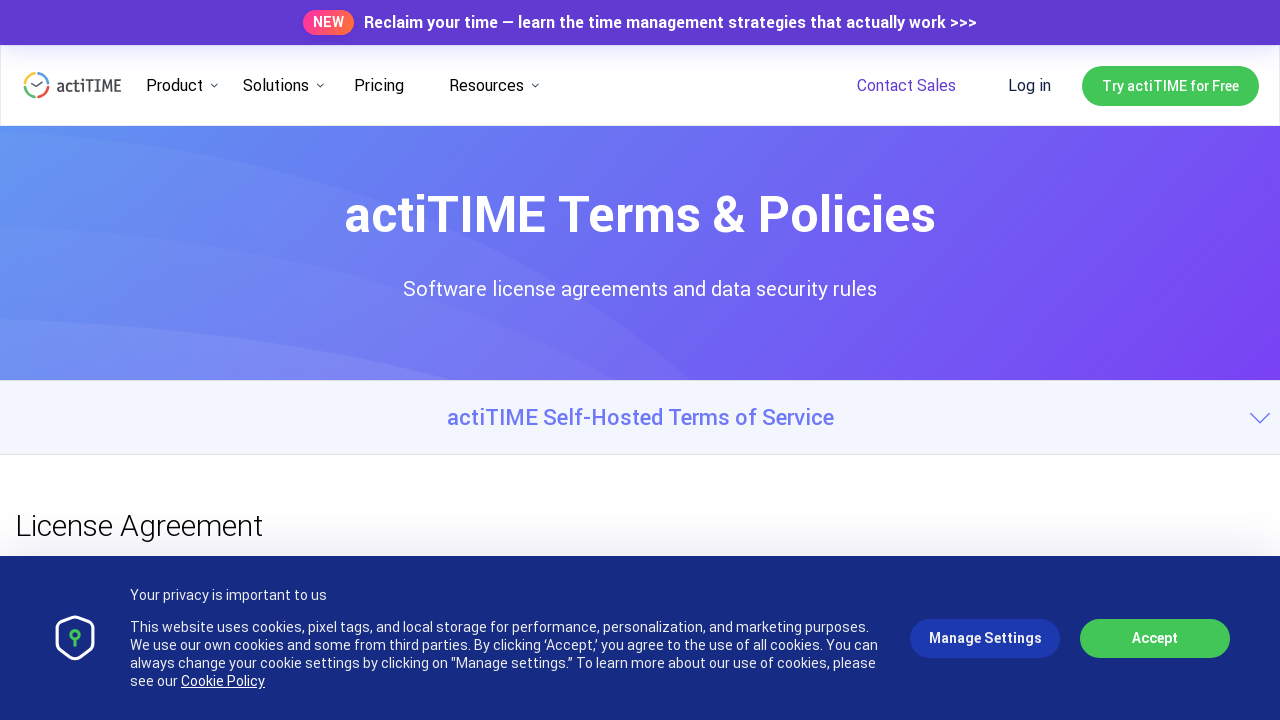

Waited 500ms after scrolling up (iteration 6/10)
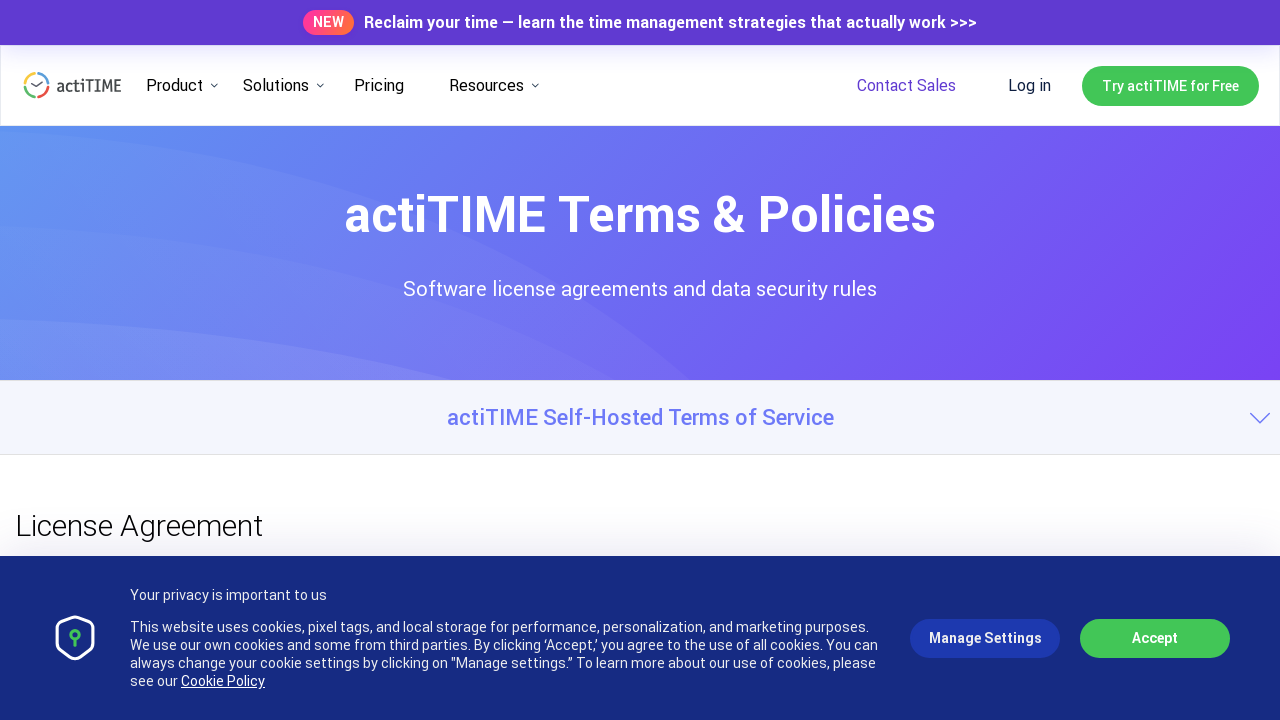

Scrolled back up the page (iteration 7/10)
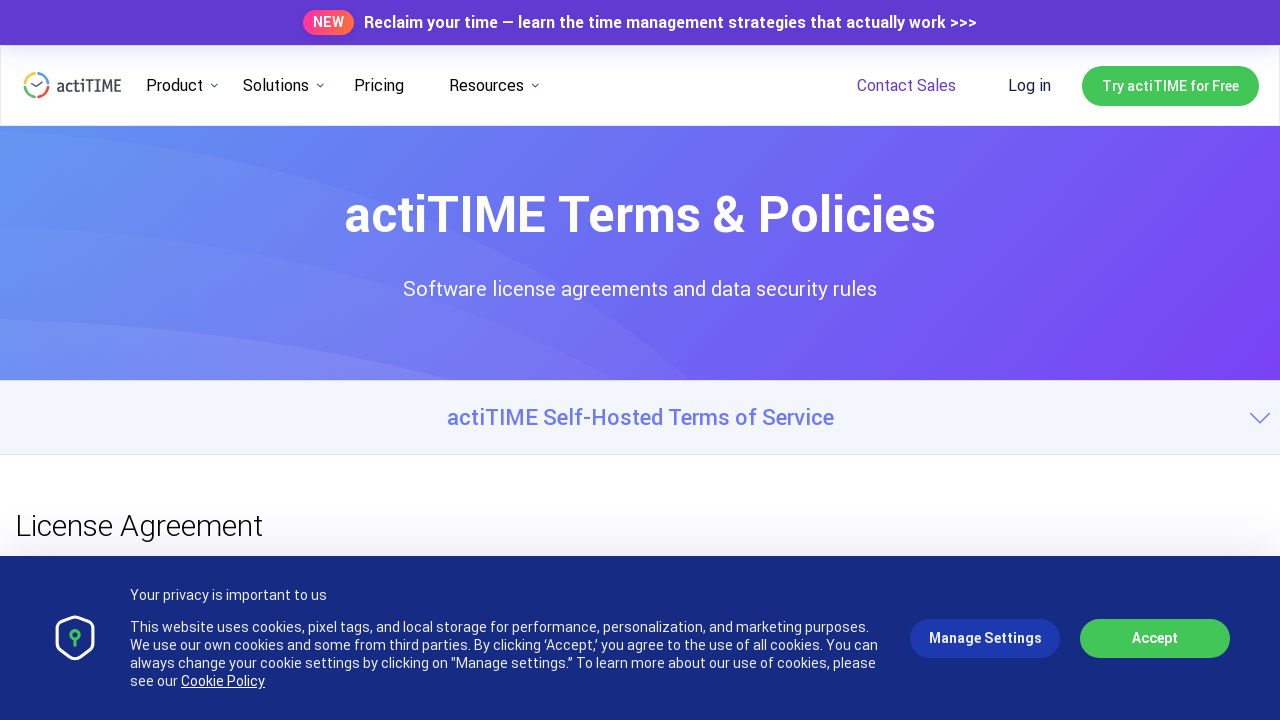

Waited 500ms after scrolling up (iteration 7/10)
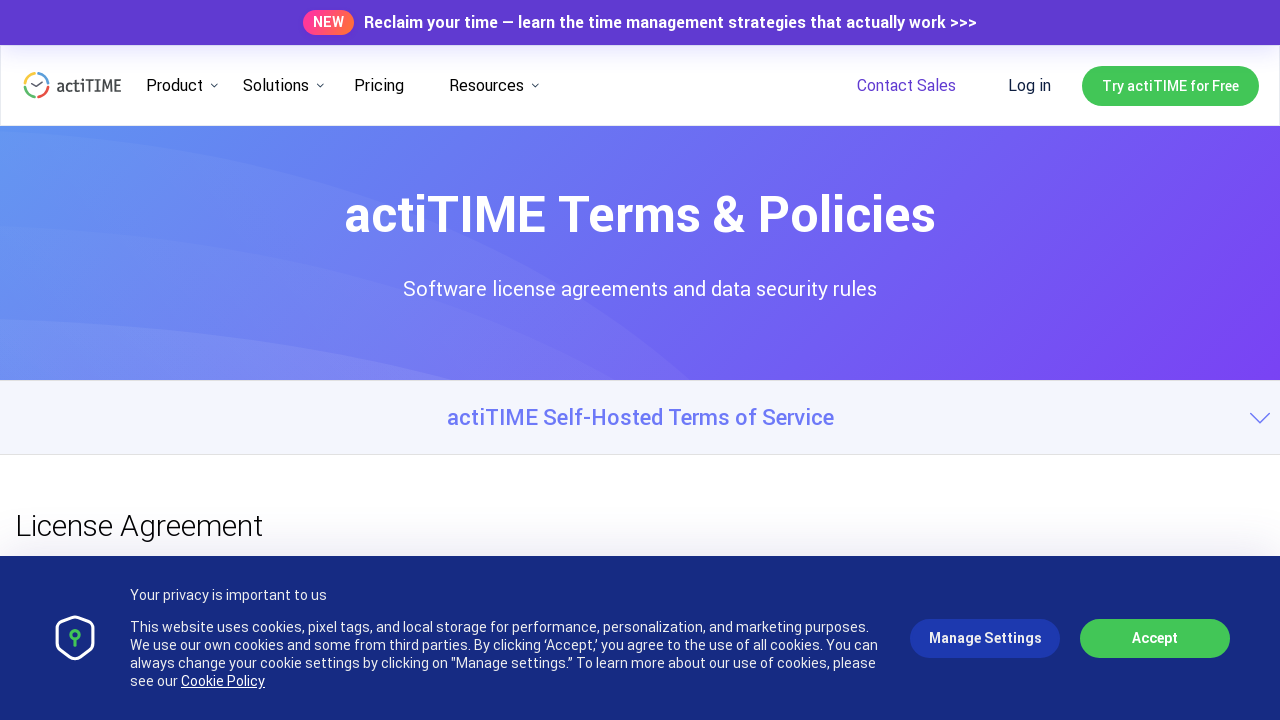

Scrolled back up the page (iteration 8/10)
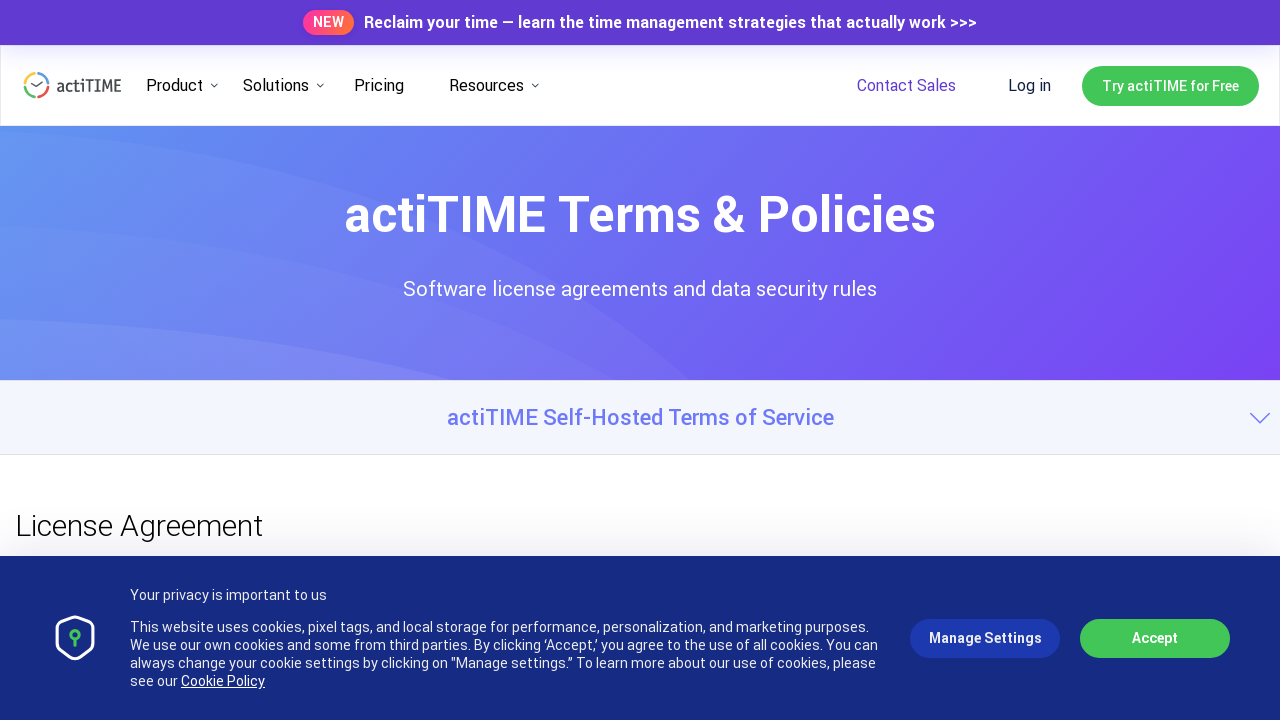

Waited 500ms after scrolling up (iteration 8/10)
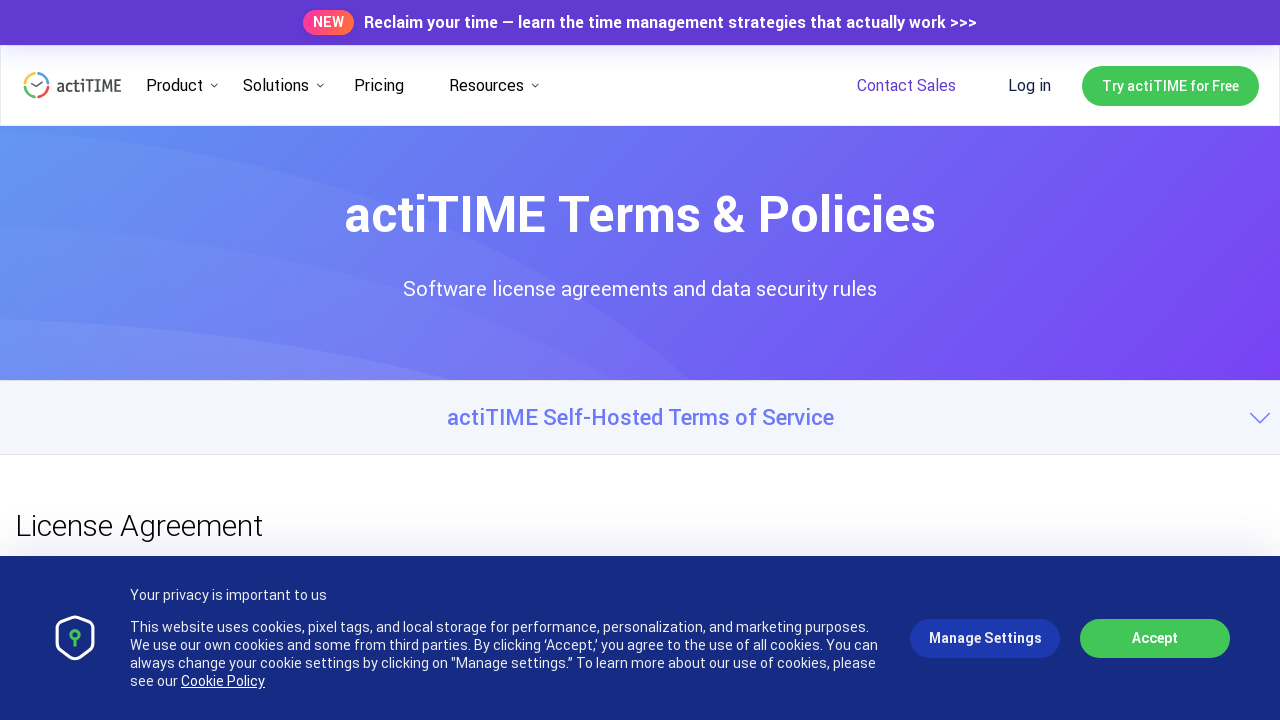

Scrolled back up the page (iteration 9/10)
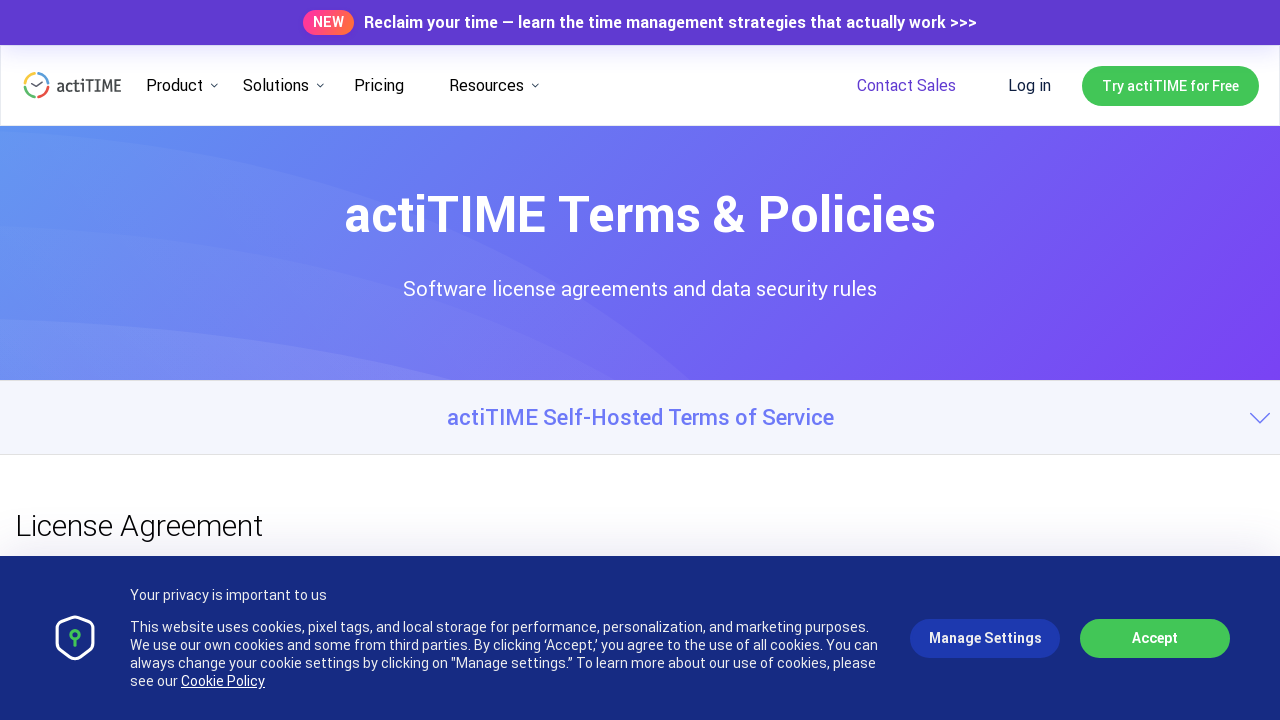

Waited 500ms after scrolling up (iteration 9/10)
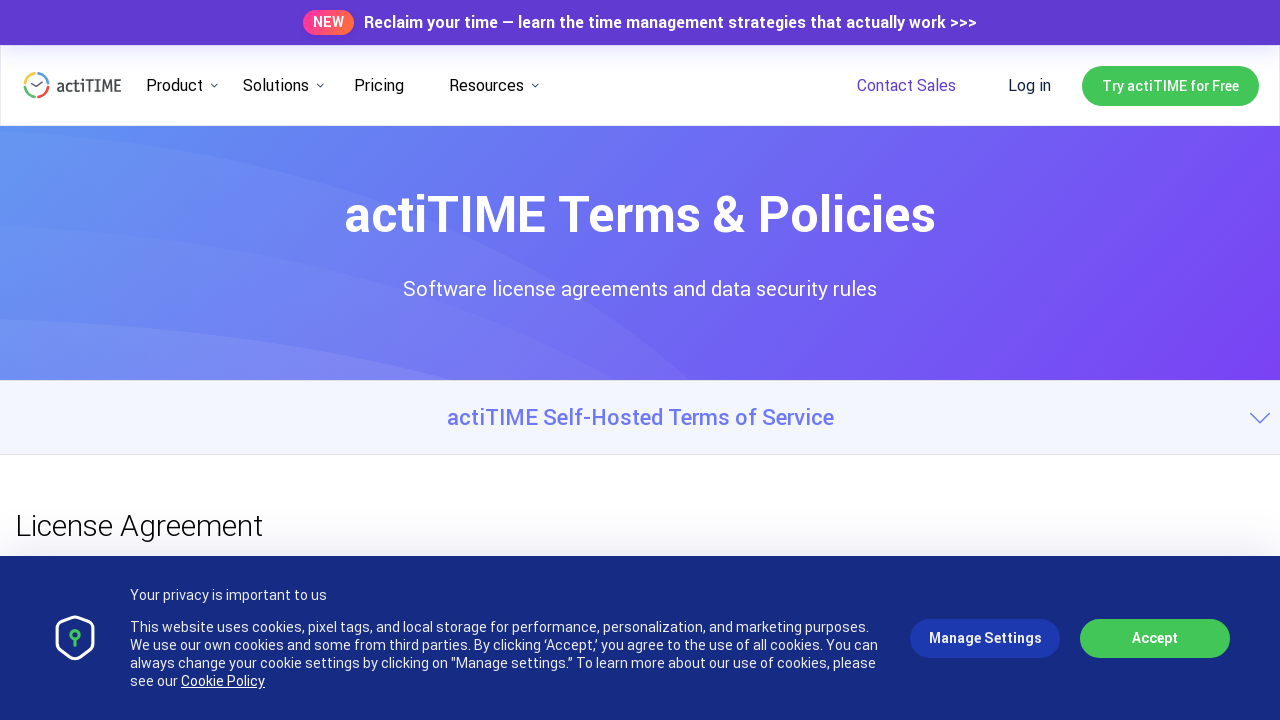

Scrolled back up the page (iteration 10/10)
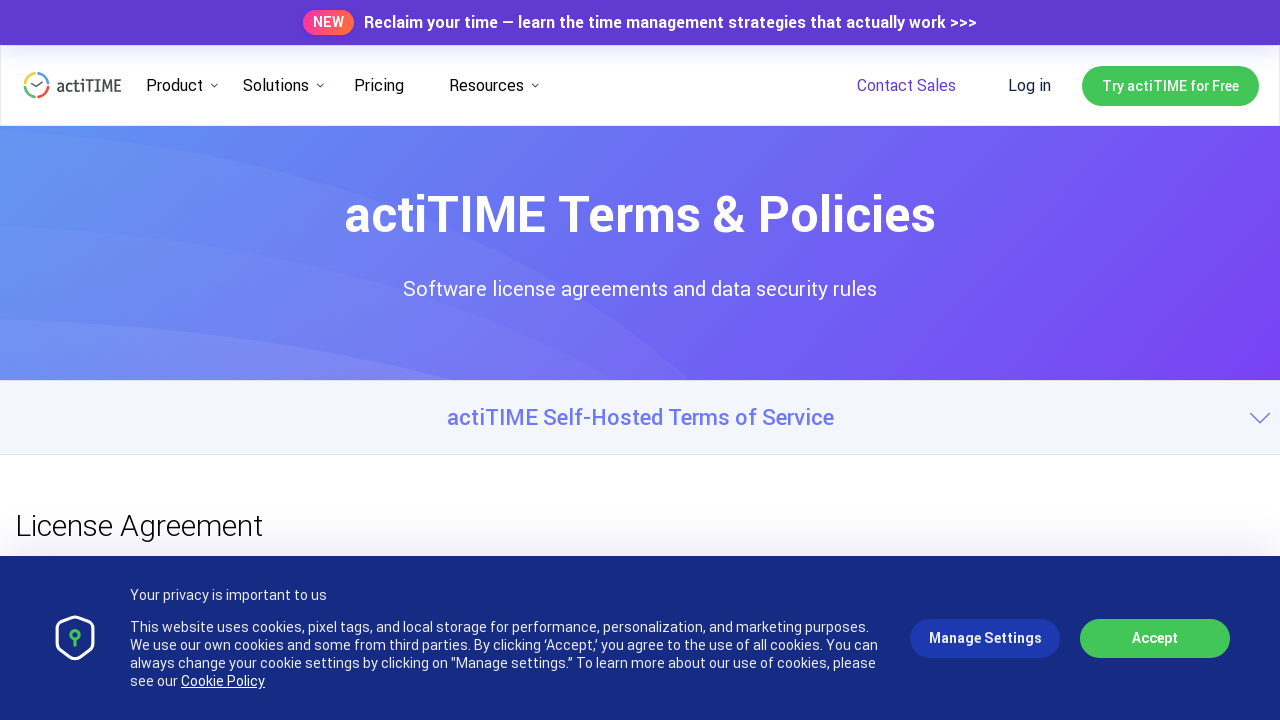

Waited 500ms after scrolling up (iteration 10/10)
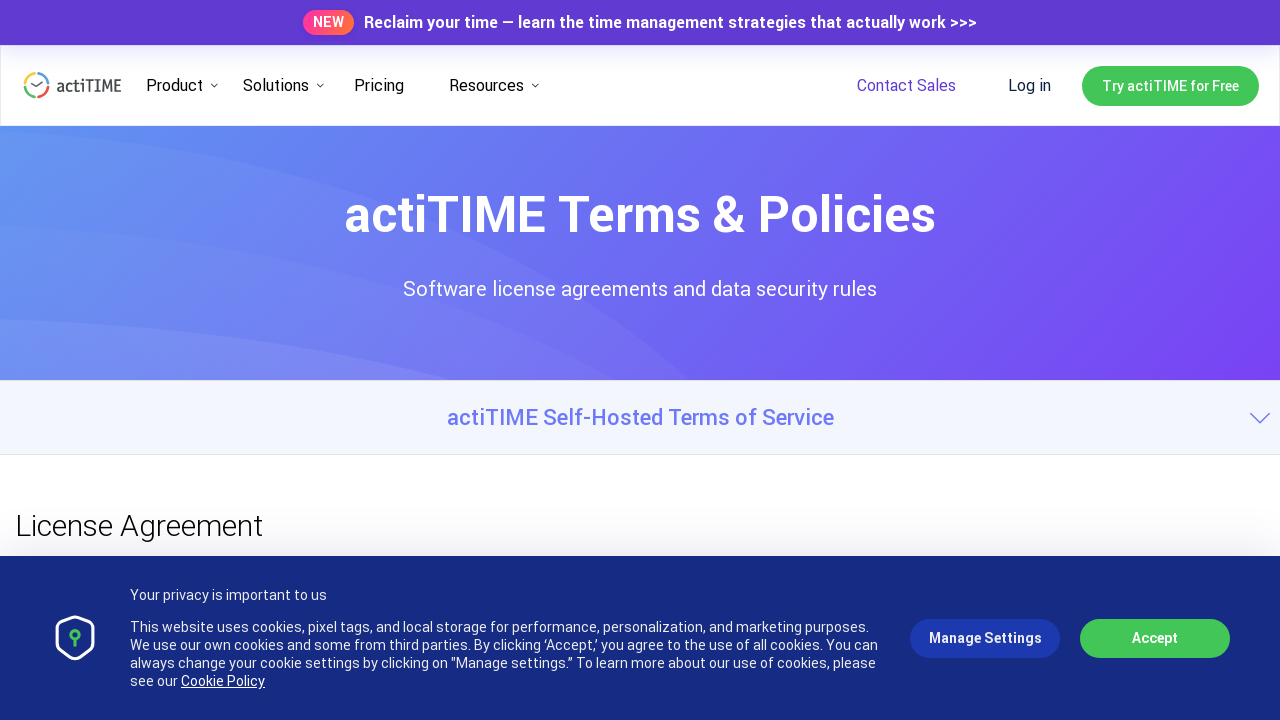

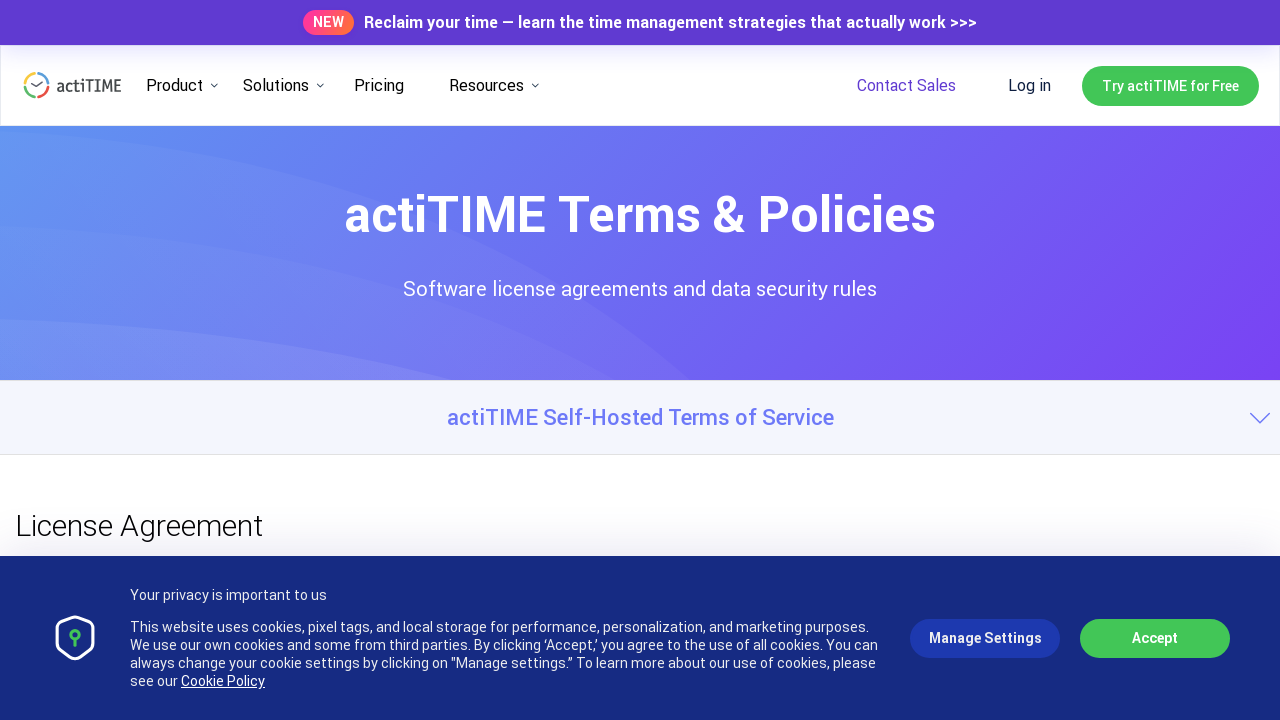